Tests window handling by clicking all links that open in new tabs (excluding mailto links) on the Selenium website, then closing each newly opened window while keeping the main page open.

Starting URL: https://www.selenium.dev/

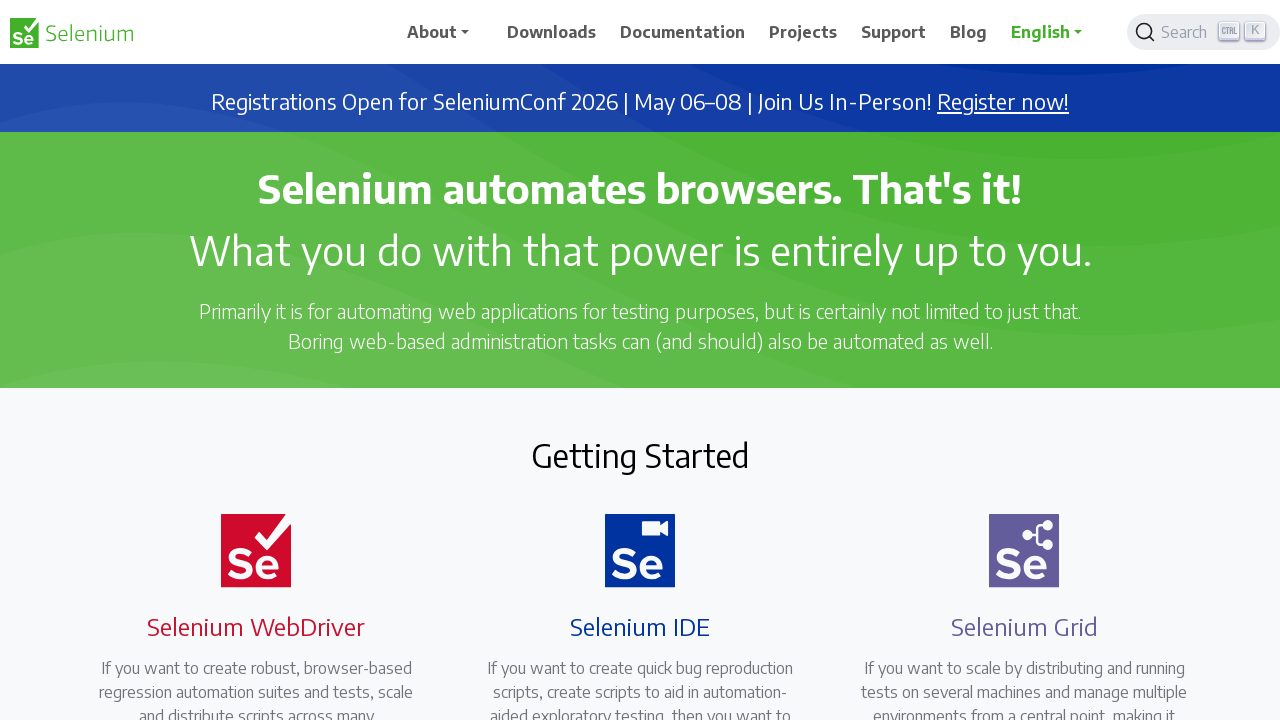

Stored reference to main page
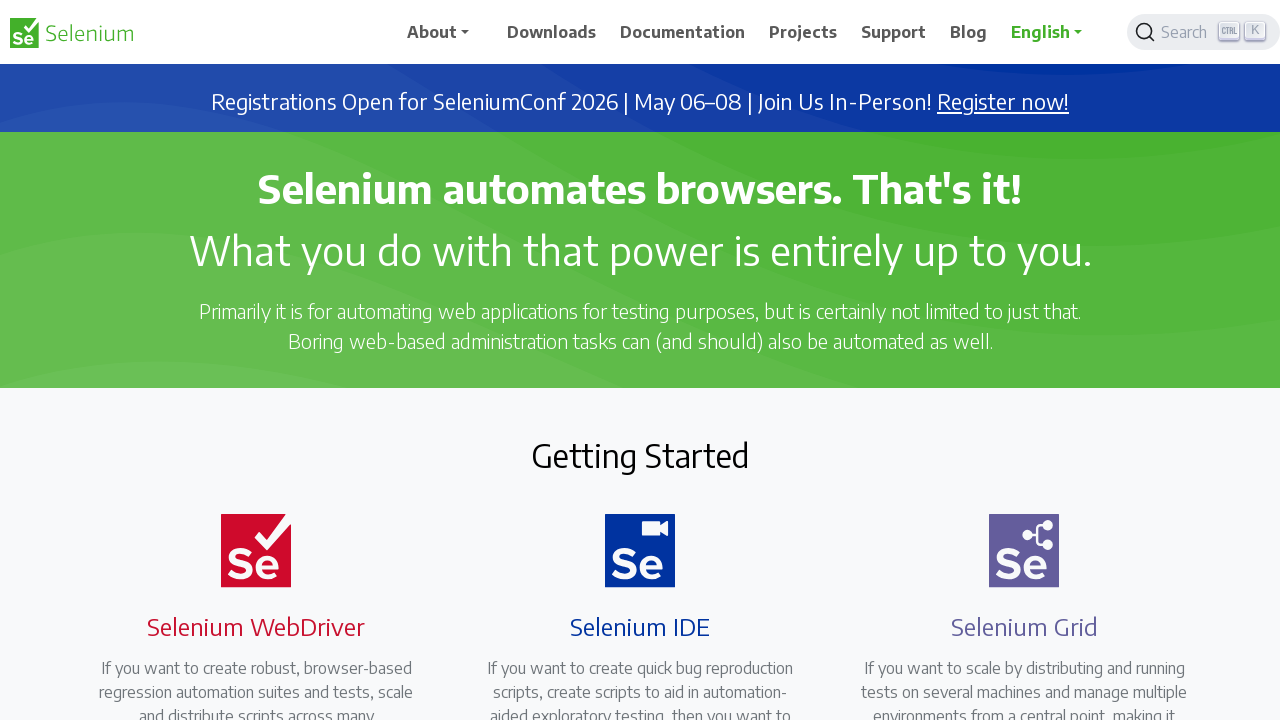

Located all links with target='_blank' attribute
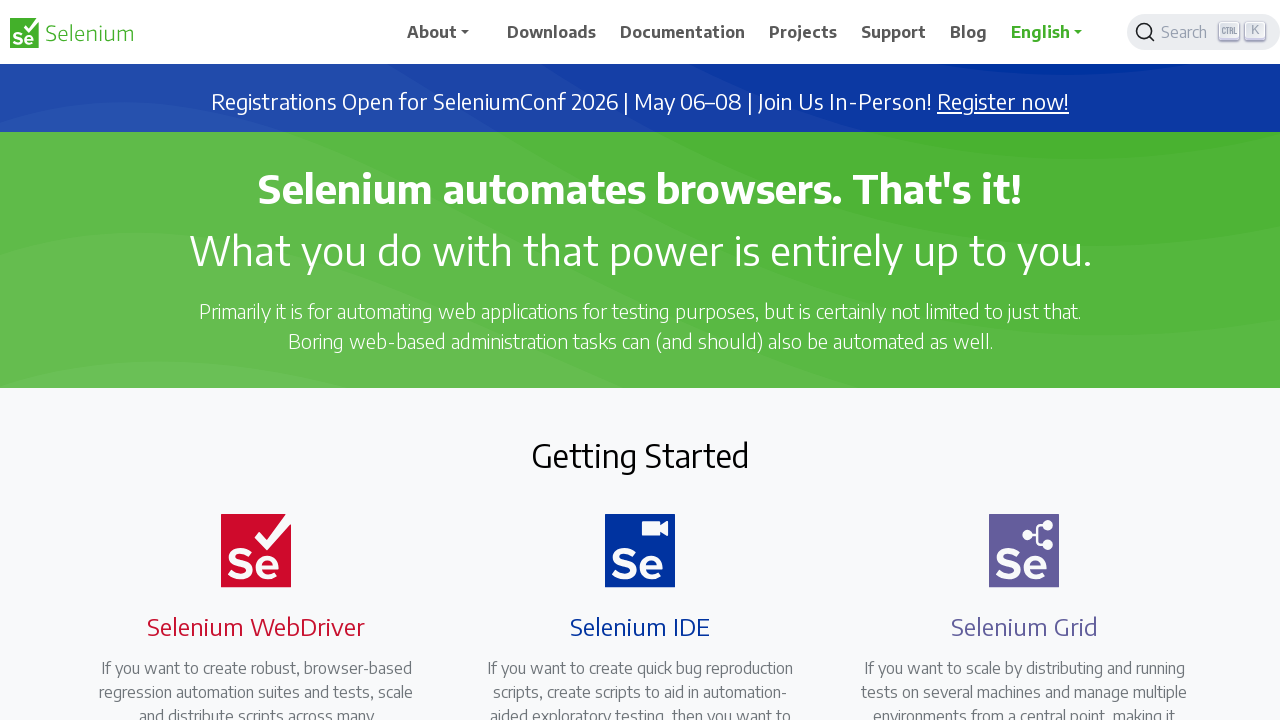

Retrieved href attribute from link: https://seleniumconf.com/register/?utm_medium=Referral&utm_source=selenium.dev&utm_campaign=register
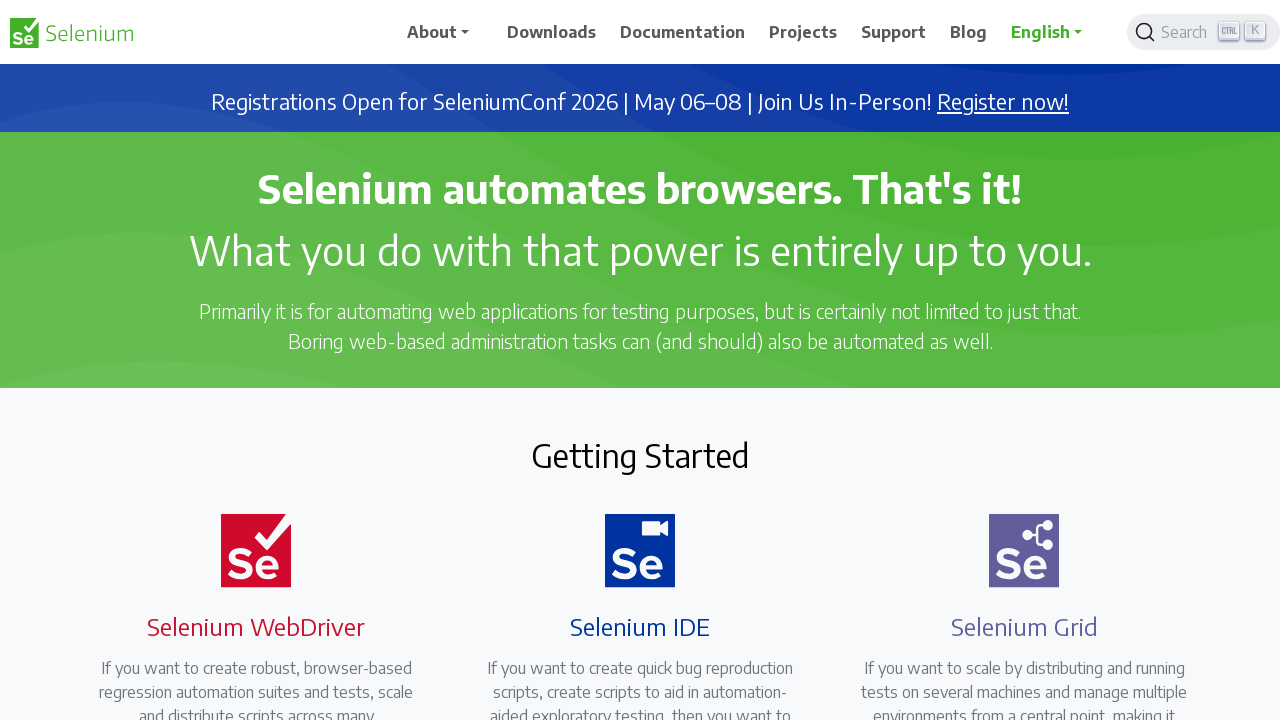

Clicked link to open new page: https://seleniumconf.com/register/?utm_medium=Referral&utm_source=selenium.dev&utm_campaign=register at (1003, 102) on a[target='_blank'] >> nth=0
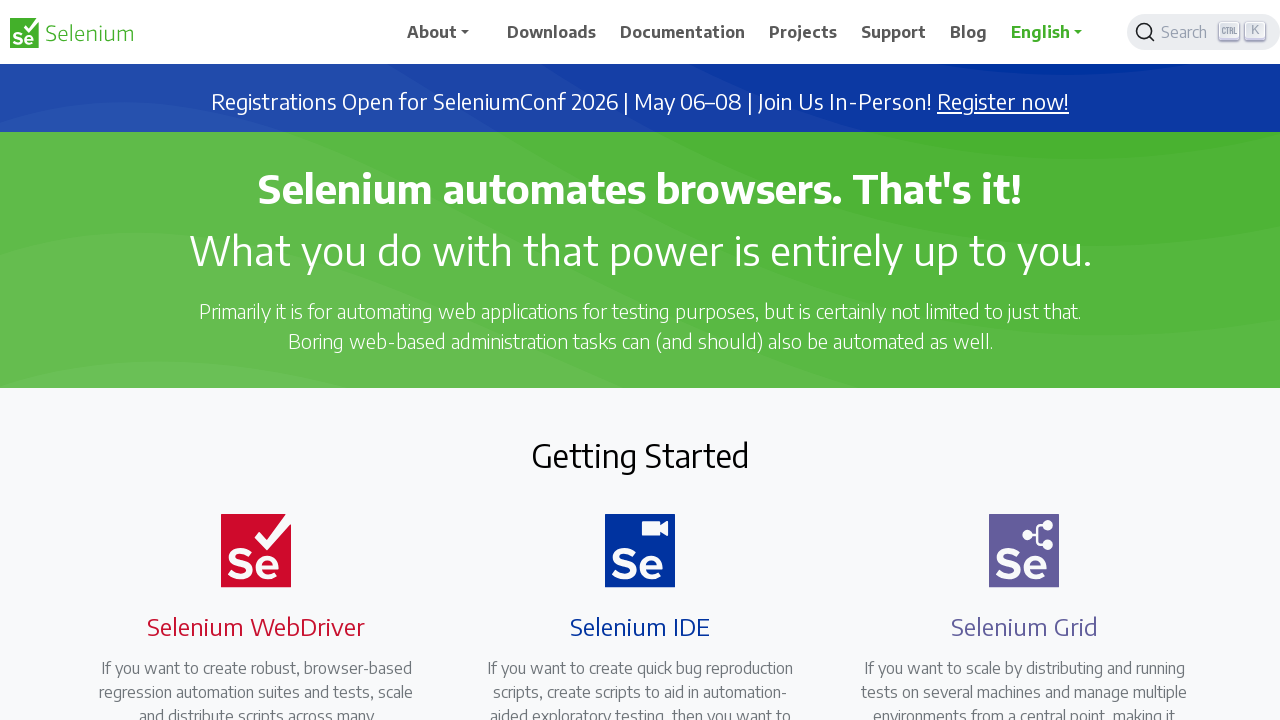

Retrieved href attribute from link: https://opencollective.com/selenium
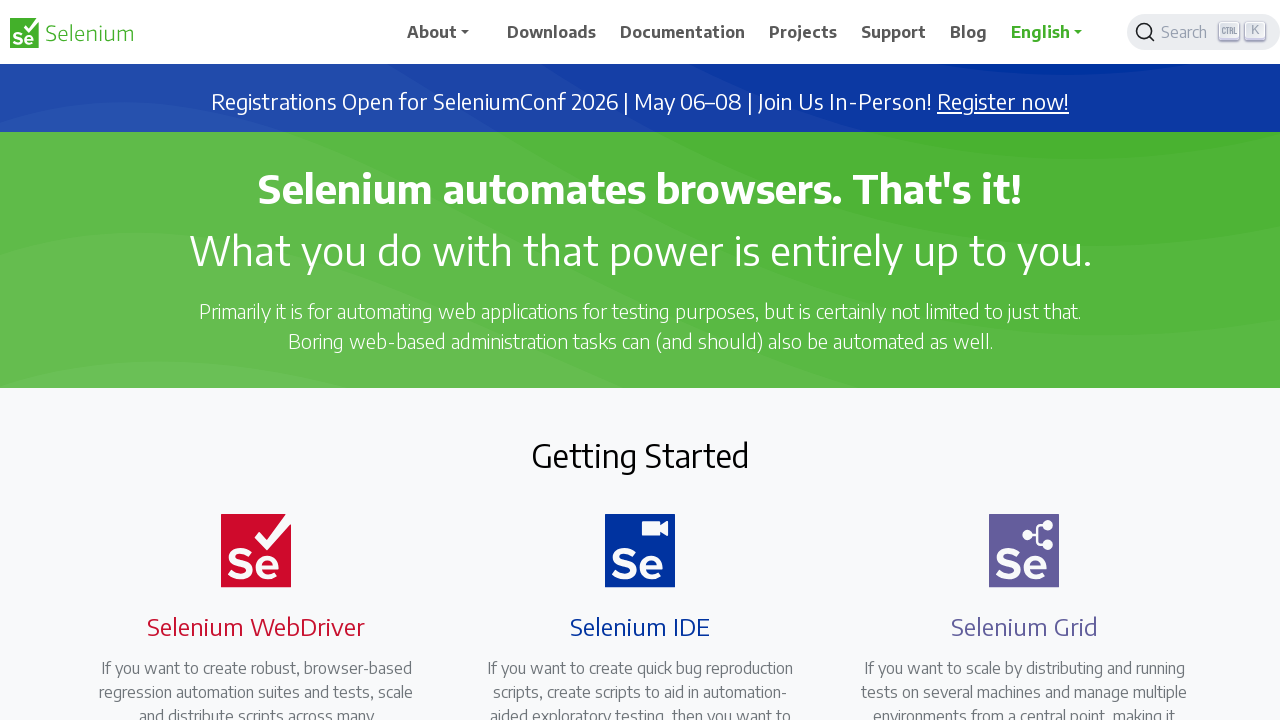

Clicked link to open new page: https://opencollective.com/selenium at (687, 409) on a[target='_blank'] >> nth=1
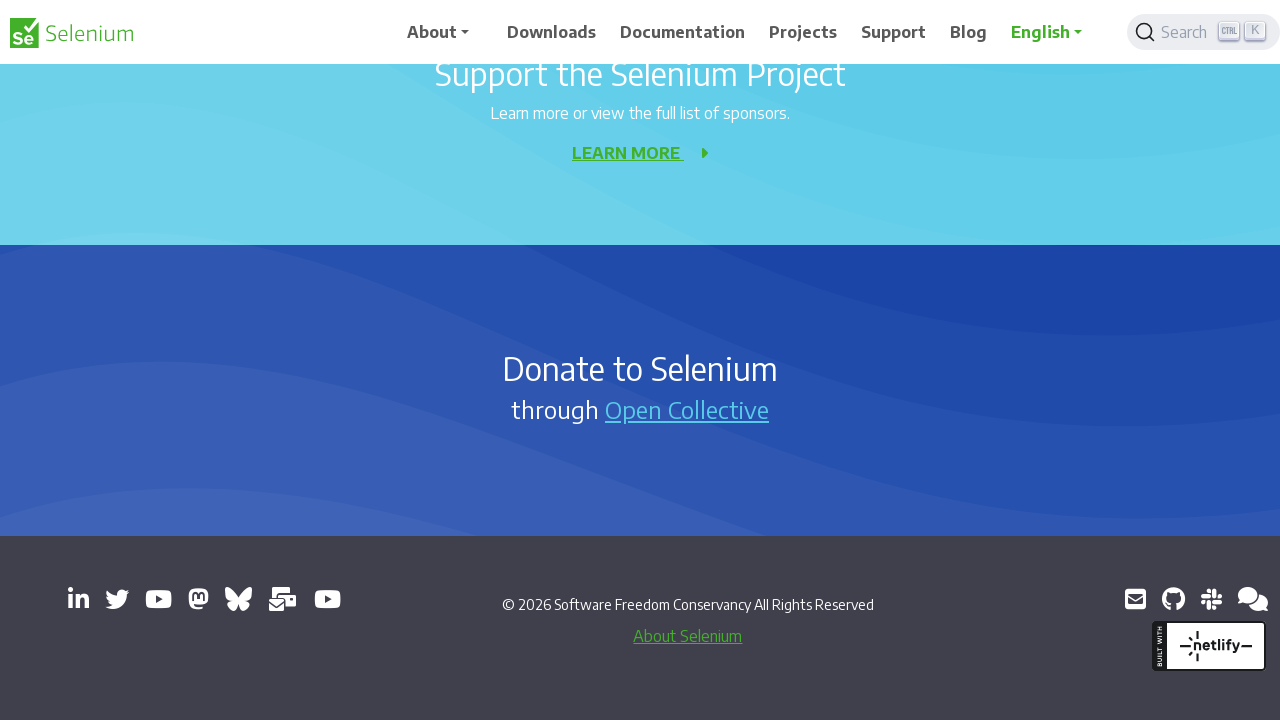

Retrieved href attribute from link: https://www.linkedin.com/company/4826427/
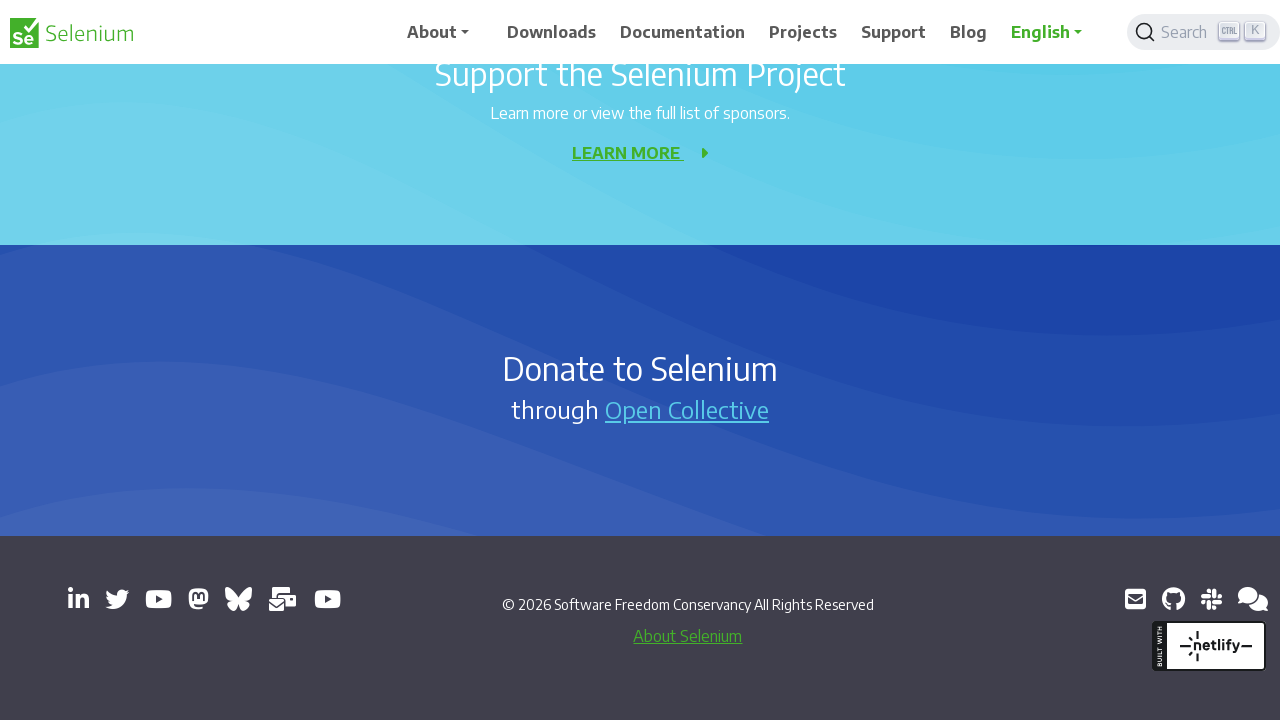

Clicked link to open new page: https://www.linkedin.com/company/4826427/ at (78, 599) on a[target='_blank'] >> nth=2
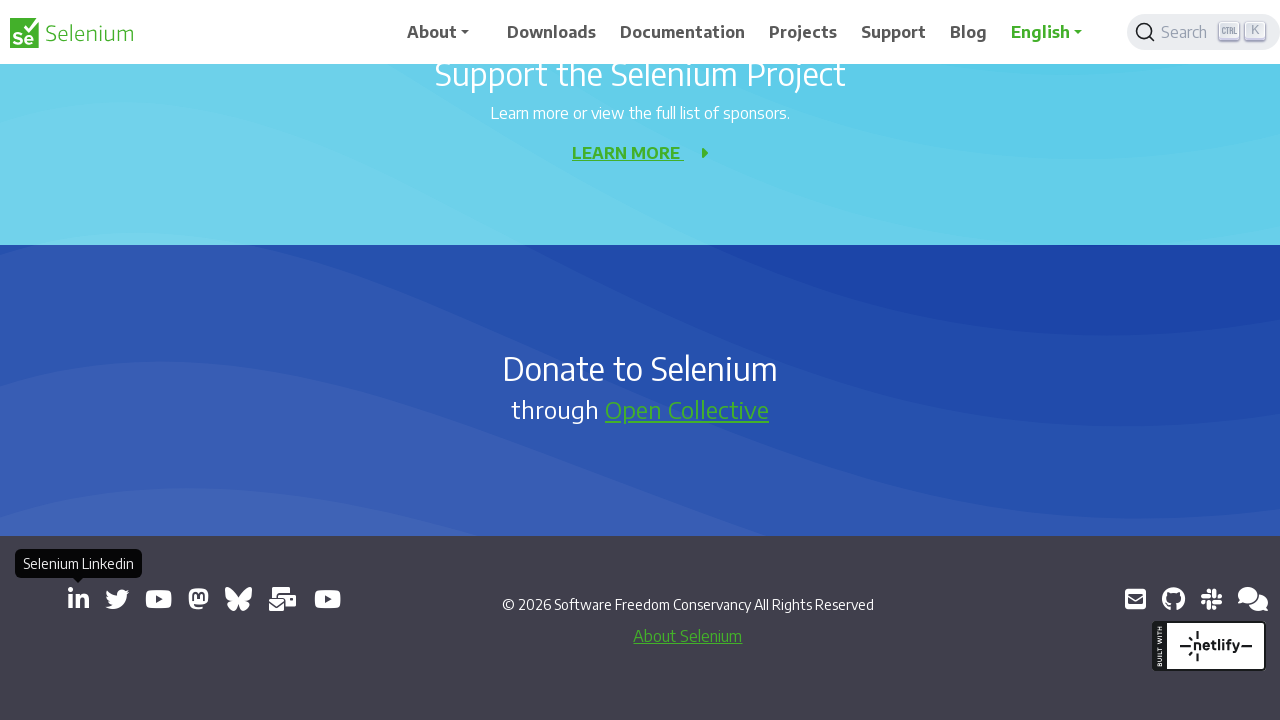

Retrieved href attribute from link: https://x.com/SeleniumHQ
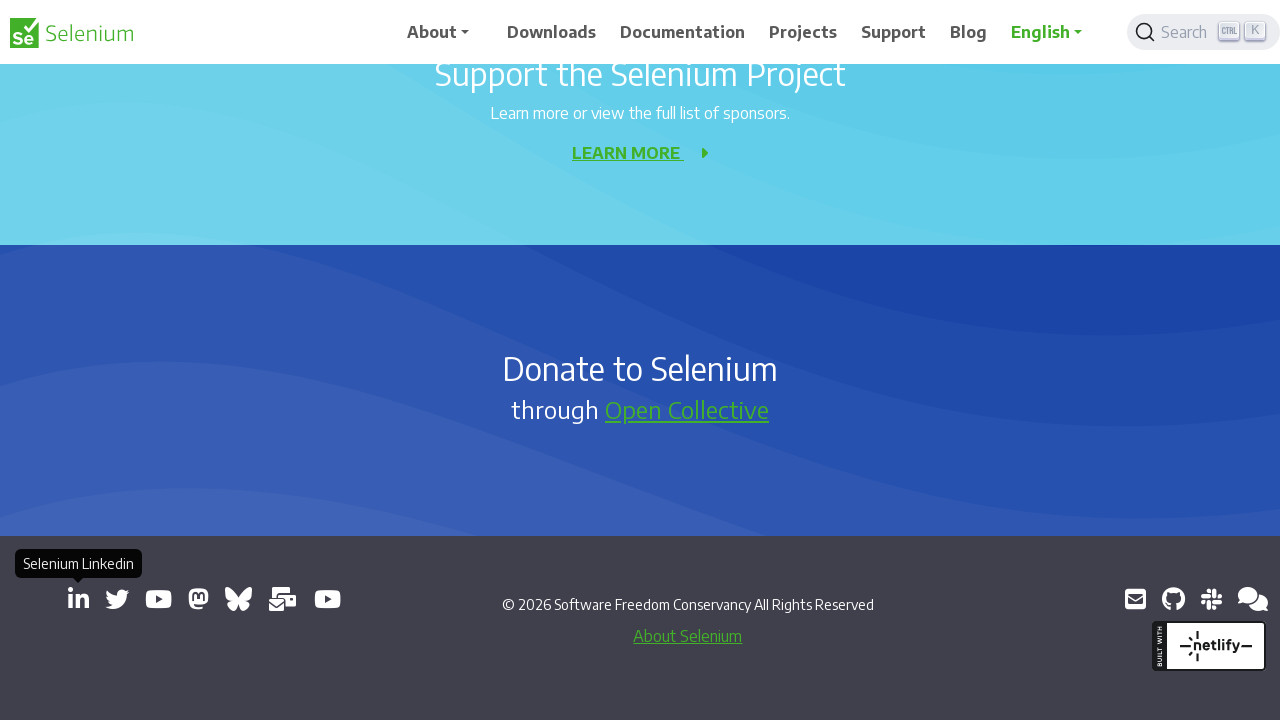

Clicked link to open new page: https://x.com/SeleniumHQ at (117, 599) on a[target='_blank'] >> nth=3
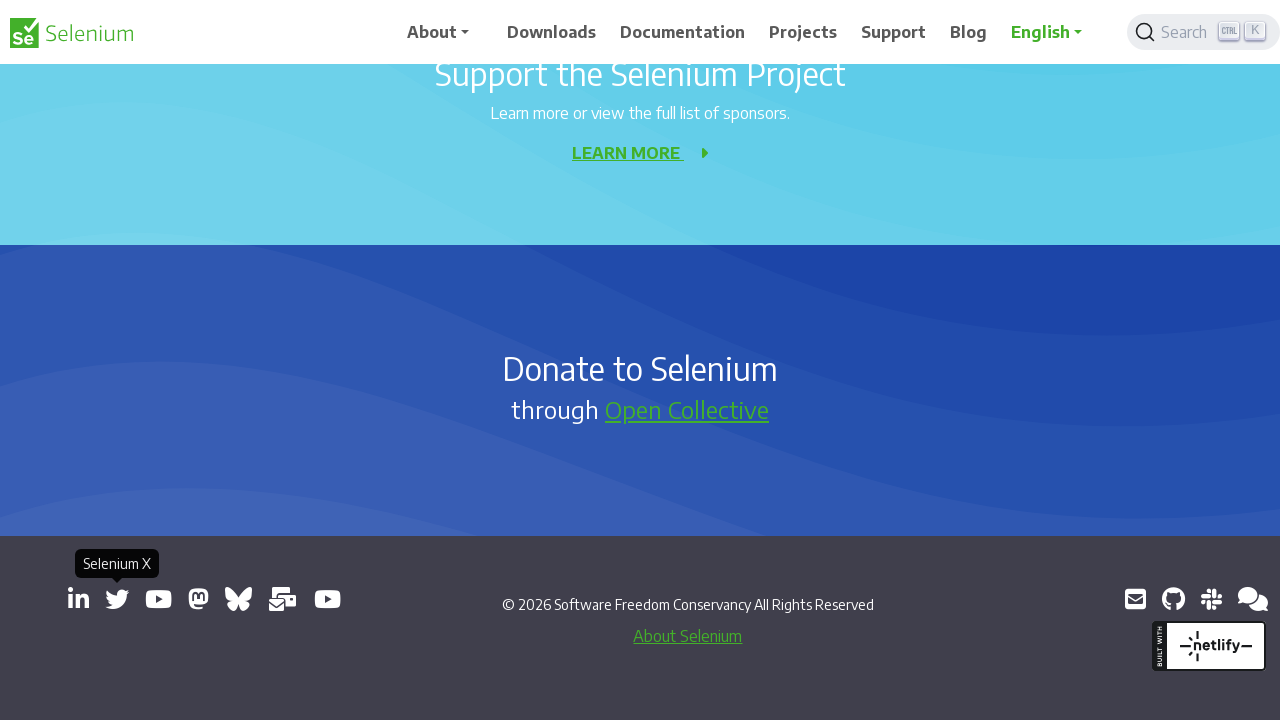

Retrieved href attribute from link: https://www.youtube.com/@SeleniumHQProject/
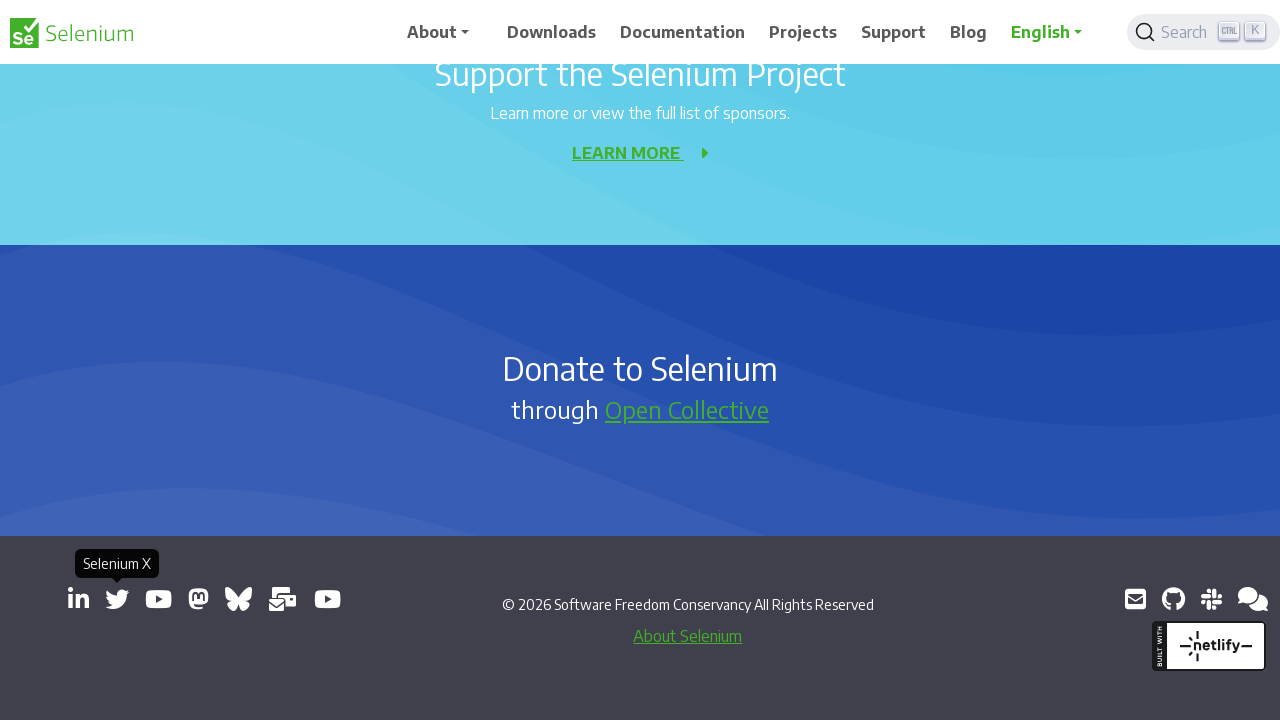

Clicked link to open new page: https://www.youtube.com/@SeleniumHQProject/ at (158, 599) on a[target='_blank'] >> nth=4
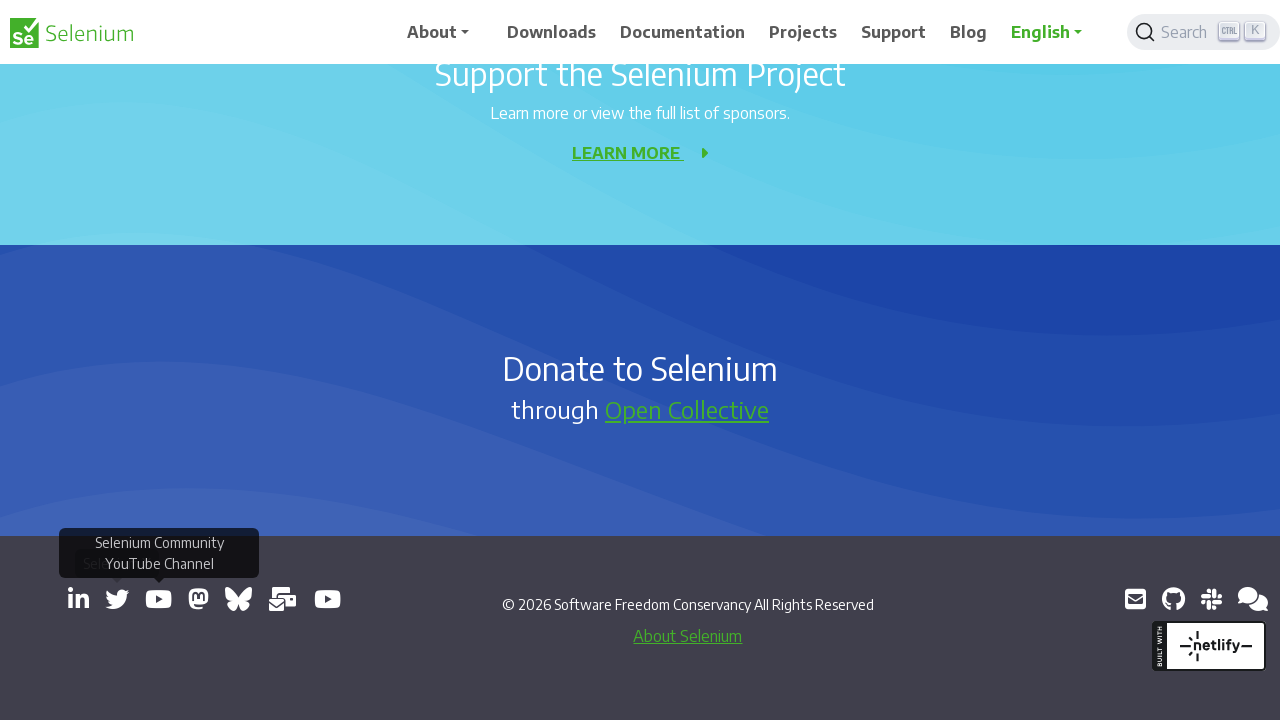

Retrieved href attribute from link: https://mastodon.social/@seleniumHQ@fosstodon.org
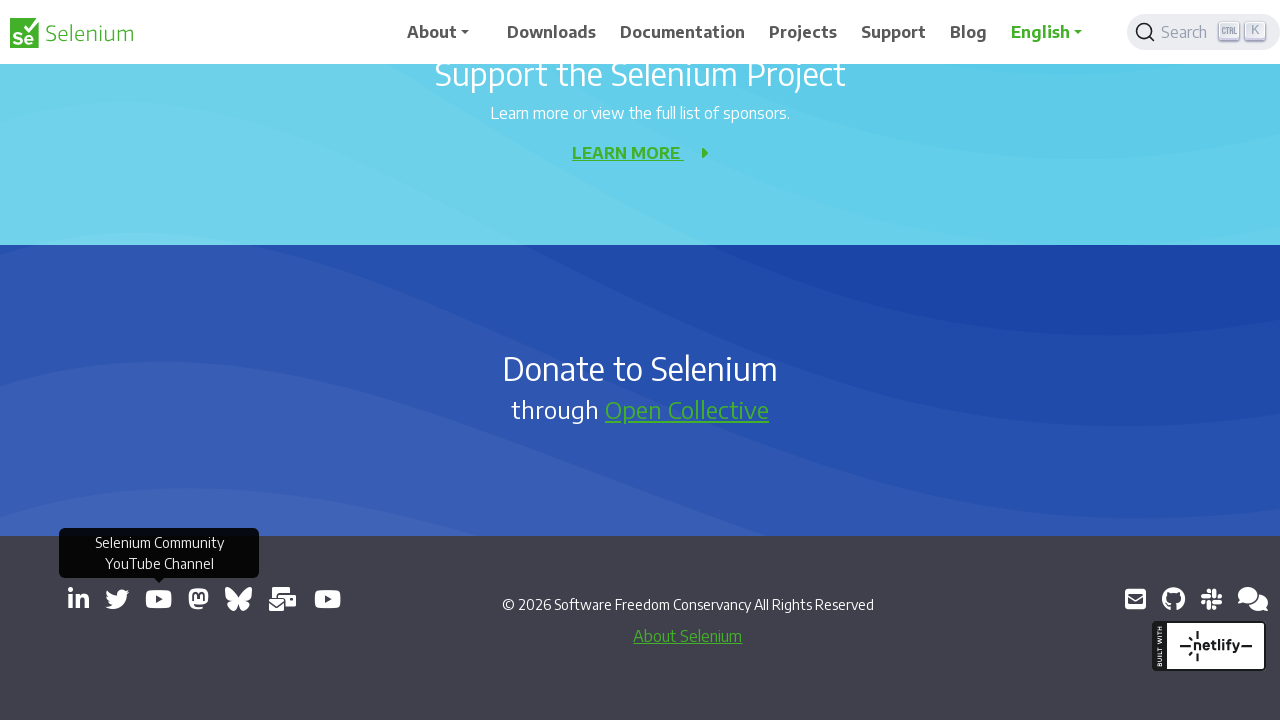

Clicked link to open new page: https://mastodon.social/@seleniumHQ@fosstodon.org at (198, 599) on a[target='_blank'] >> nth=5
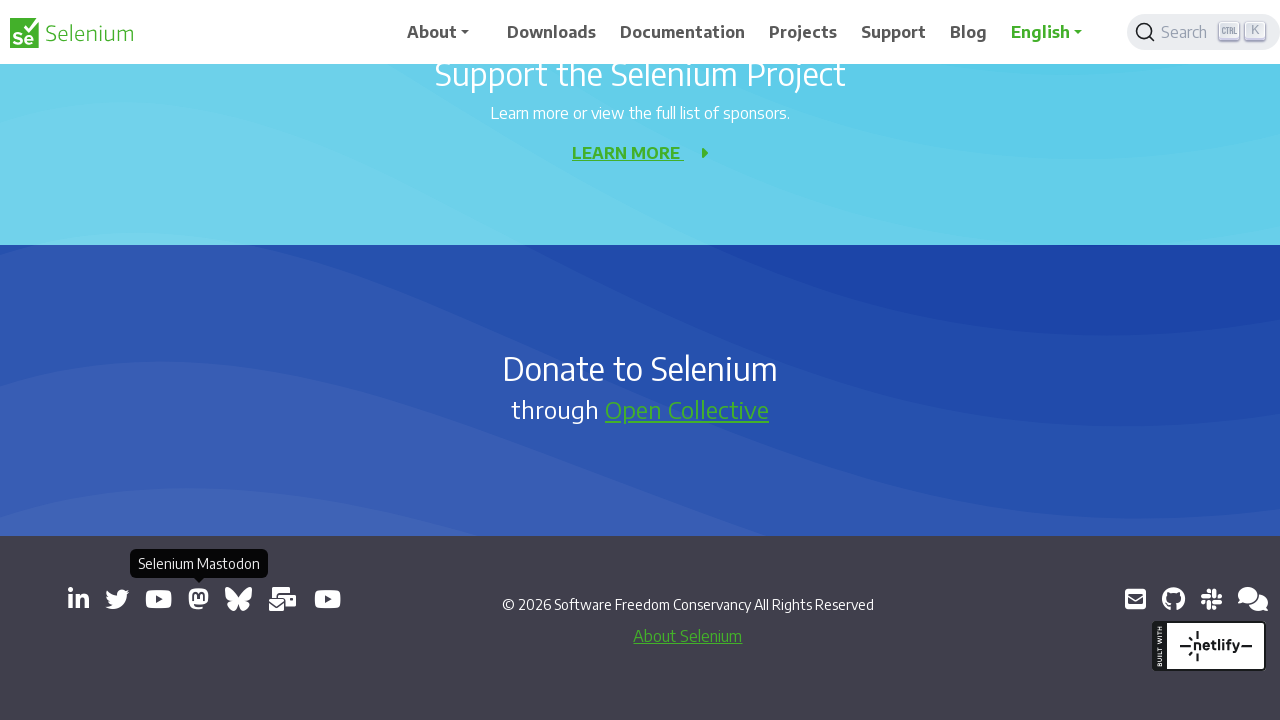

Retrieved href attribute from link: https://bsky.app/profile/seleniumconf.bsky.social
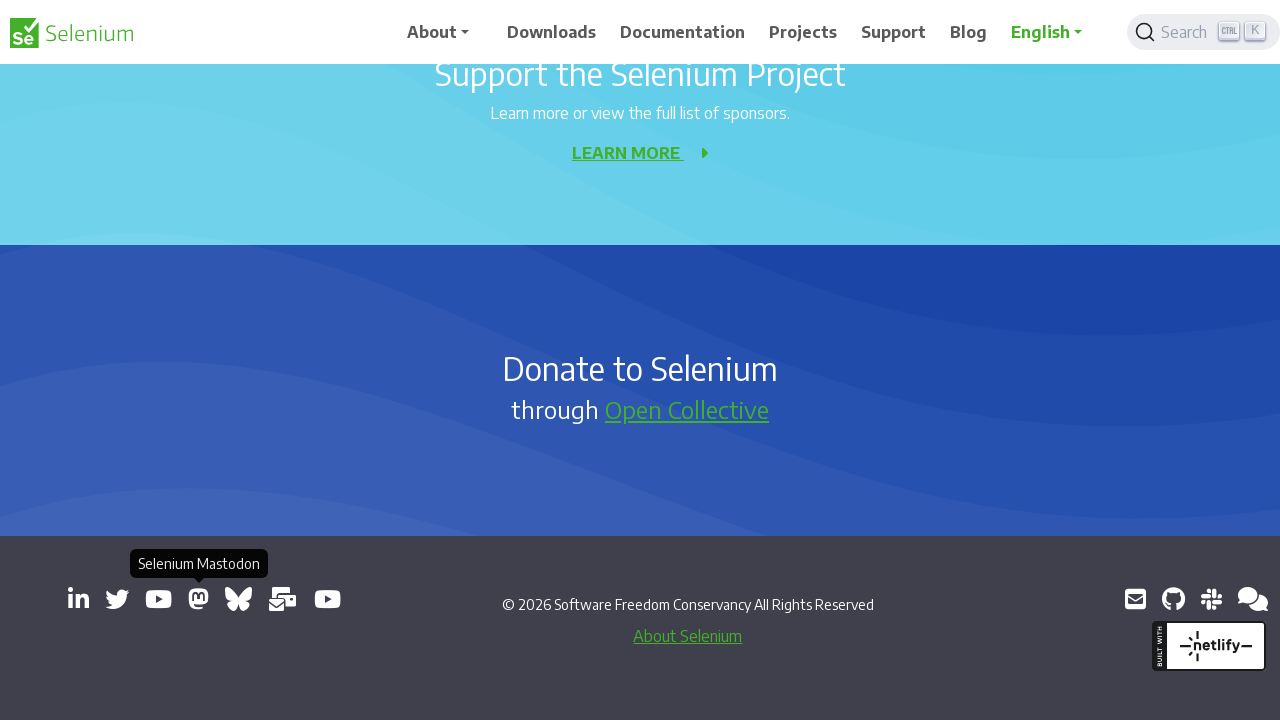

Clicked link to open new page: https://bsky.app/profile/seleniumconf.bsky.social at (238, 599) on a[target='_blank'] >> nth=6
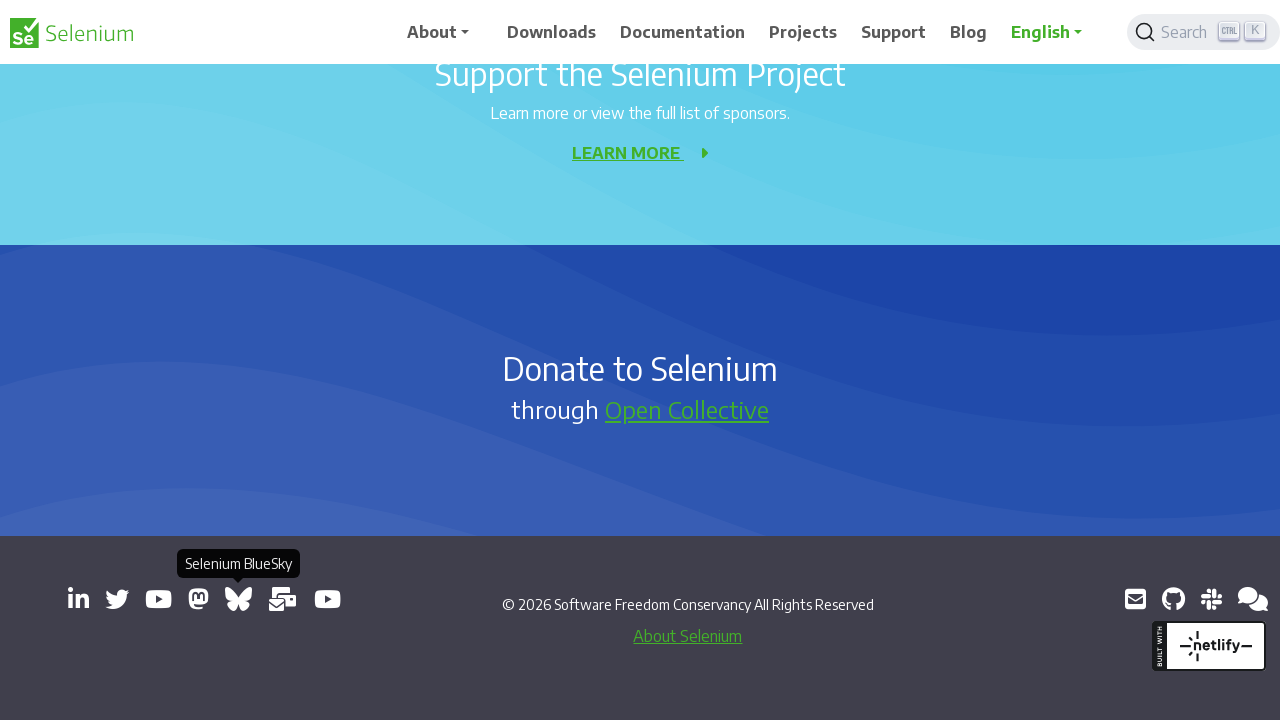

Retrieved href attribute from link: https://groups.google.com/group/selenium-users
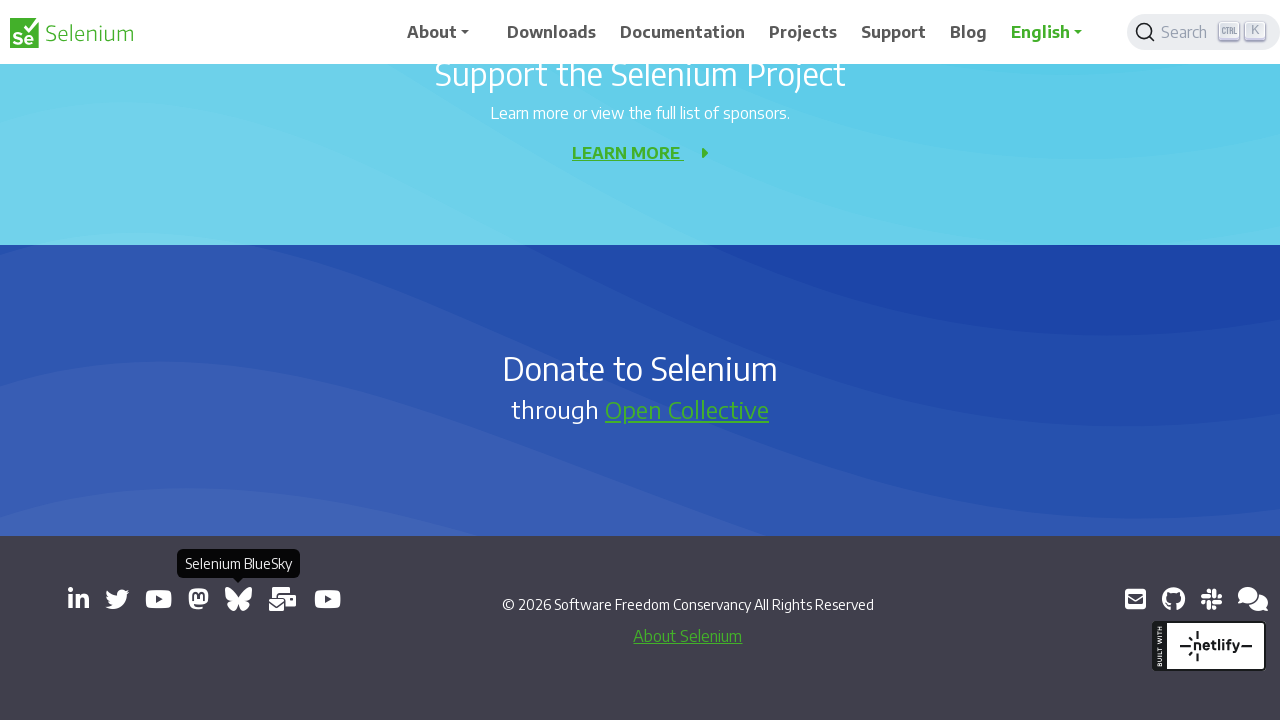

Clicked link to open new page: https://groups.google.com/group/selenium-users at (283, 599) on a[target='_blank'] >> nth=7
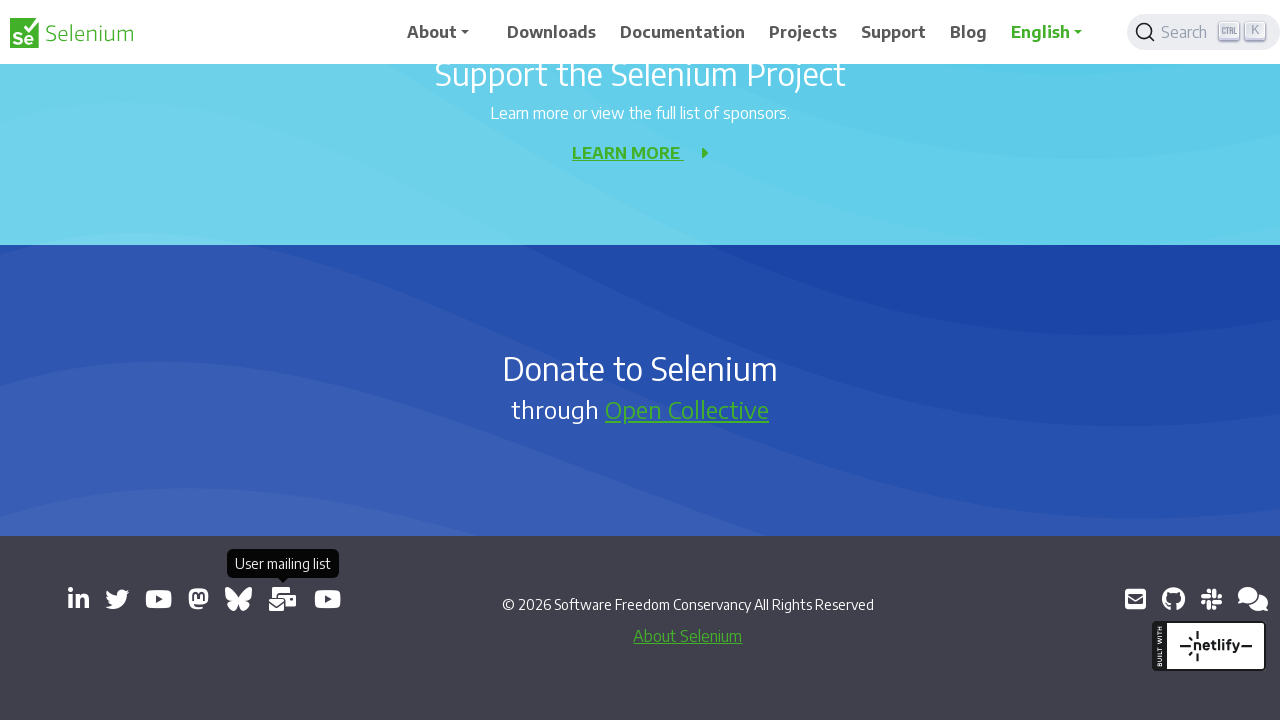

Retrieved href attribute from link: https://www.youtube.com/channel/UCbDlgX_613xNMrDqCe3QNEw
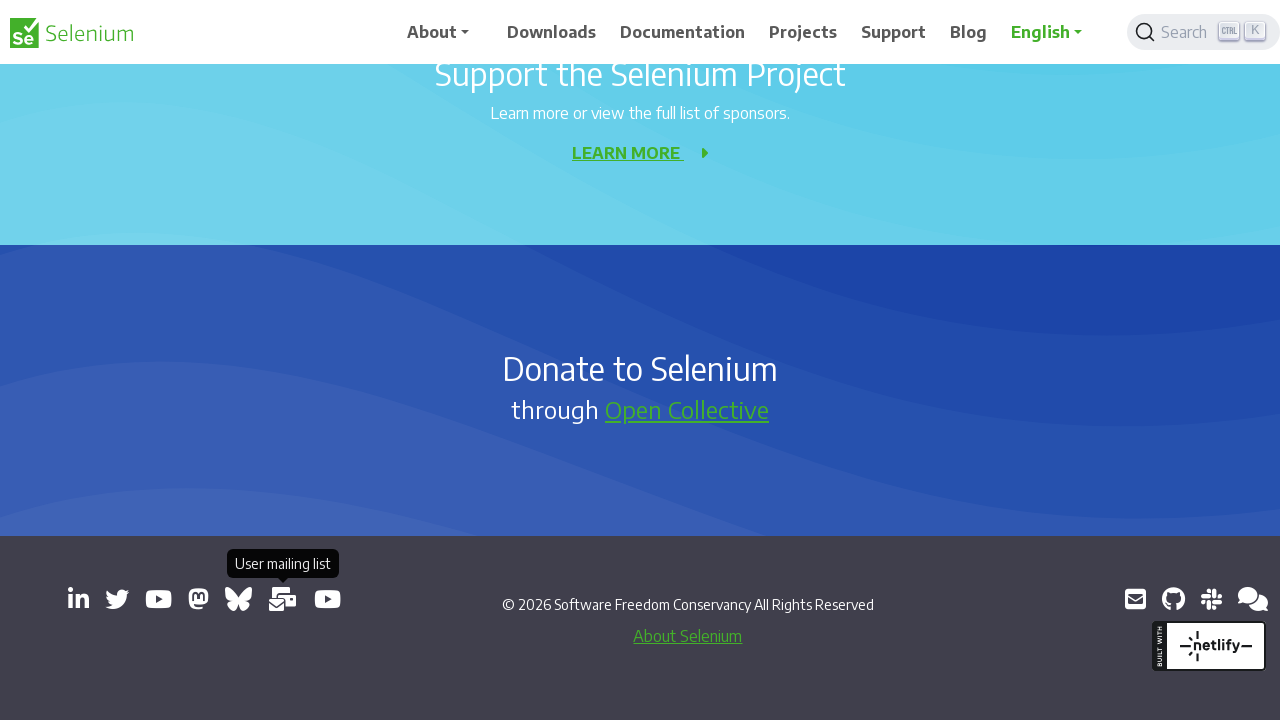

Clicked link to open new page: https://www.youtube.com/channel/UCbDlgX_613xNMrDqCe3QNEw at (328, 599) on a[target='_blank'] >> nth=8
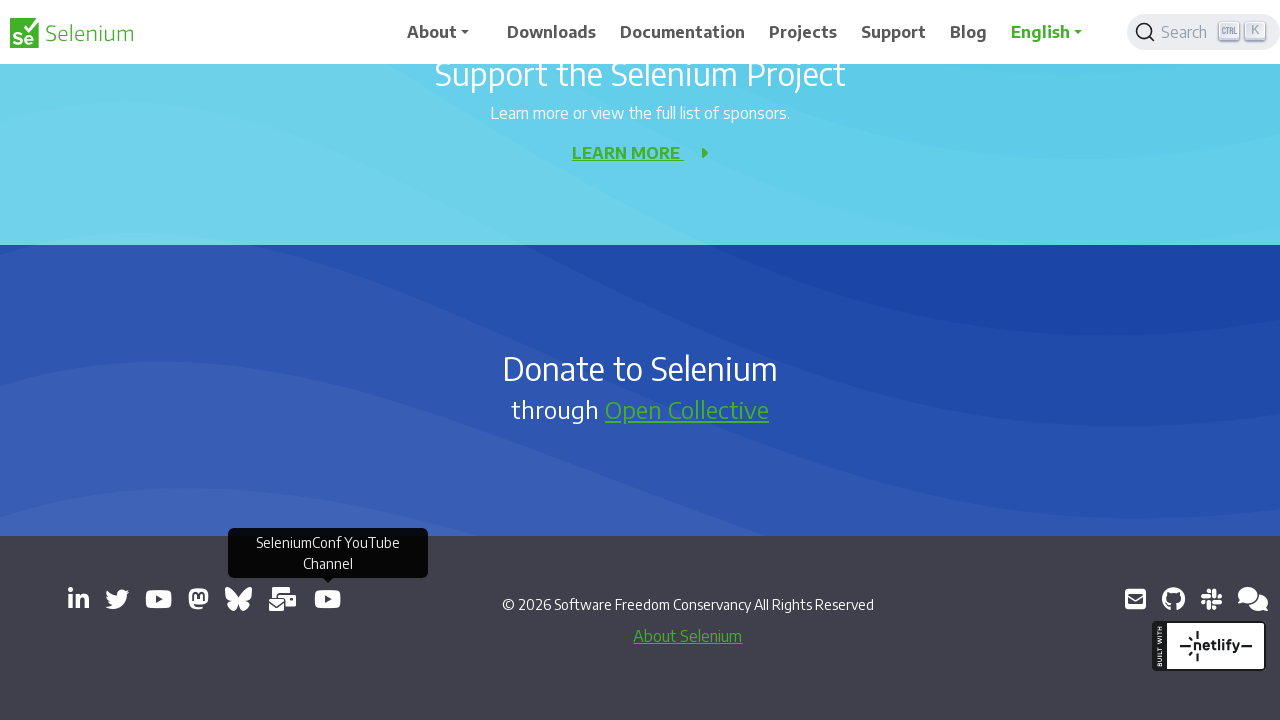

Retrieved href attribute from link: mailto:selenium@sfconservancy.org
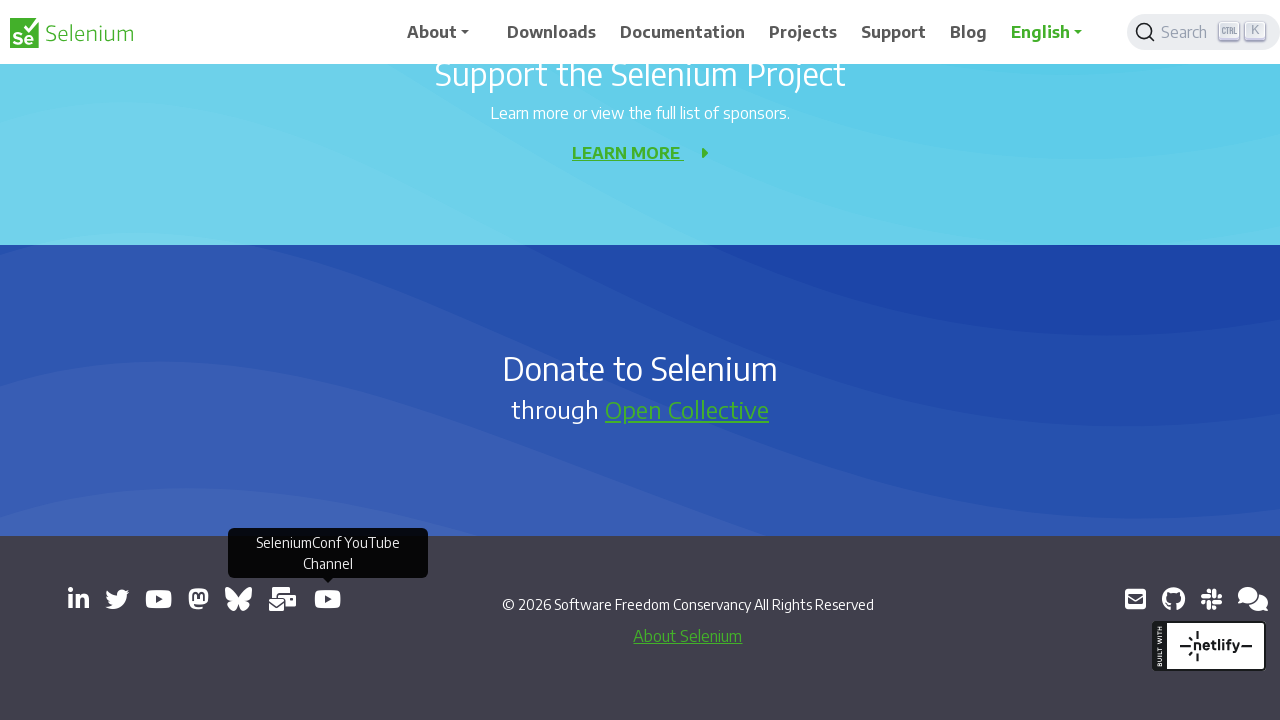

Retrieved href attribute from link: https://github.com/seleniumhq/selenium
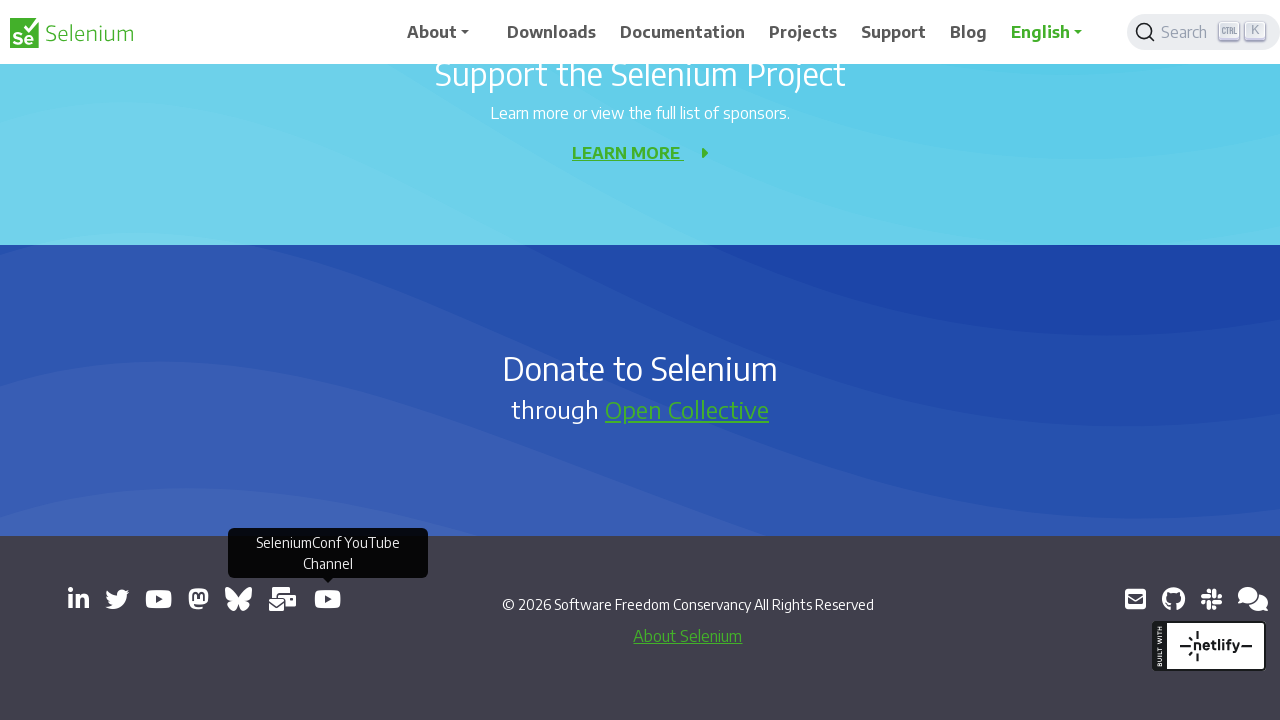

Clicked link to open new page: https://github.com/seleniumhq/selenium at (1173, 599) on a[target='_blank'] >> nth=10
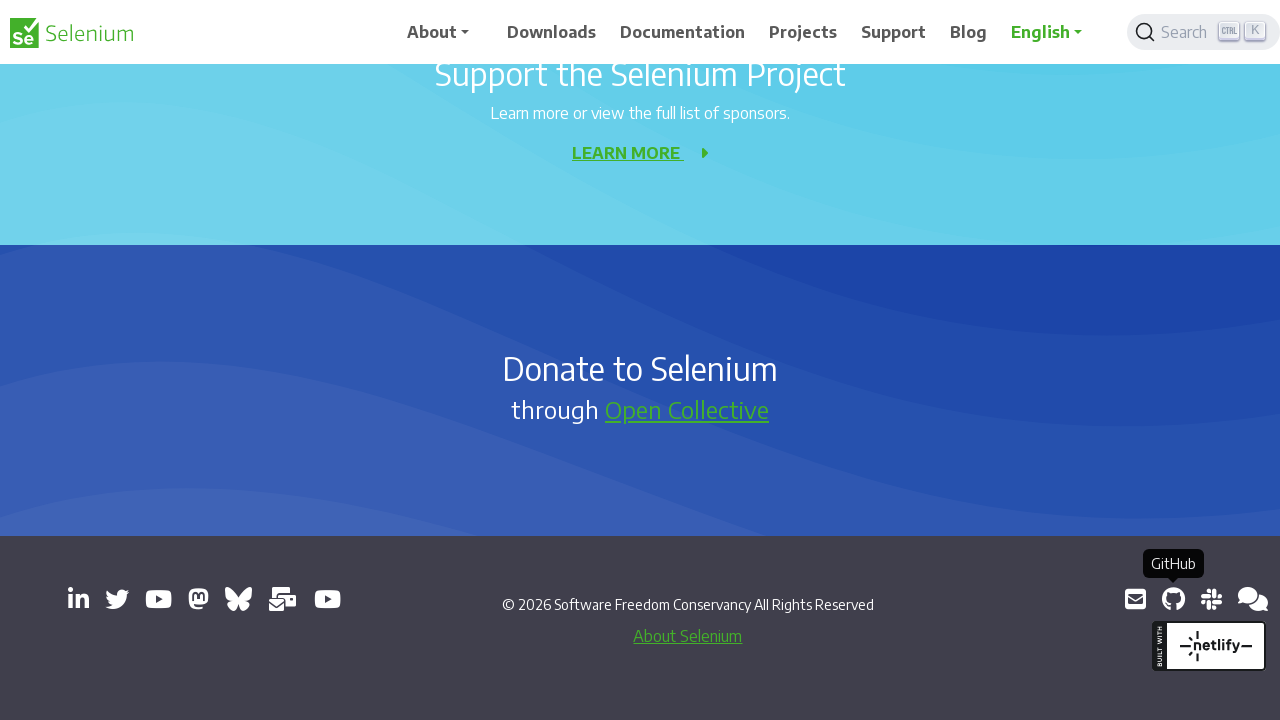

Retrieved href attribute from link: https://inviter.co/seleniumhq
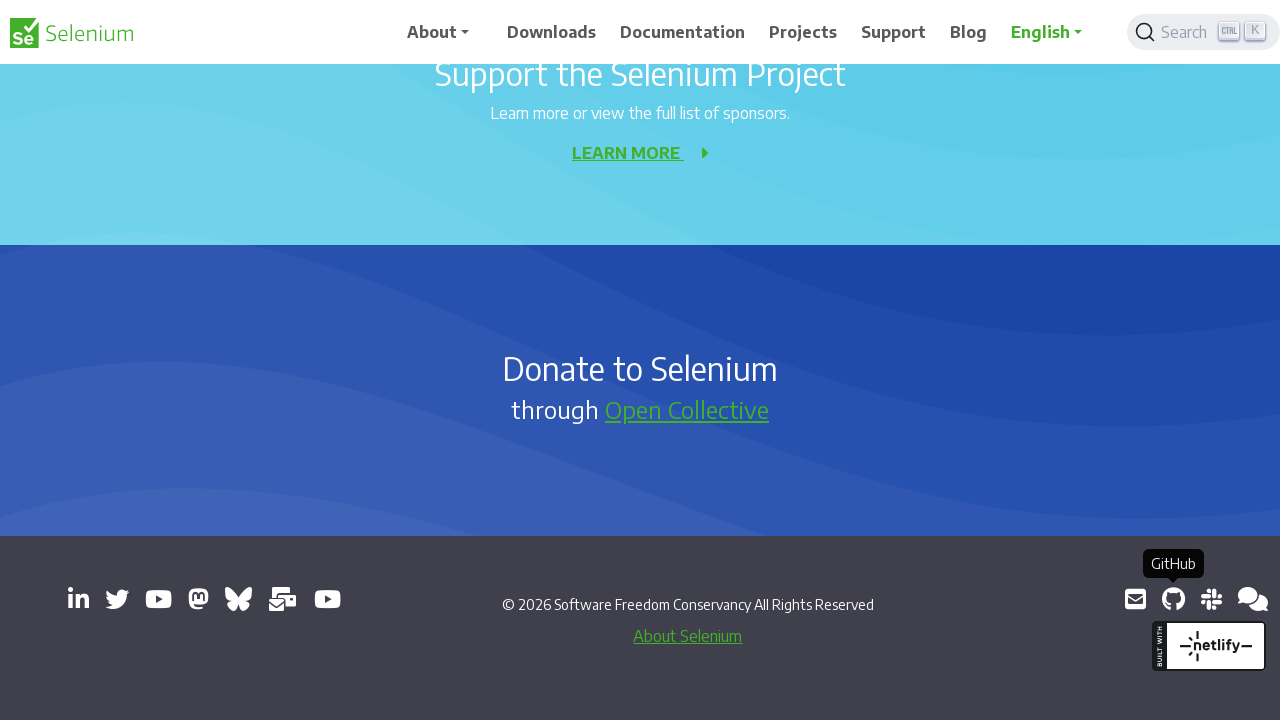

Clicked link to open new page: https://inviter.co/seleniumhq at (1211, 599) on a[target='_blank'] >> nth=11
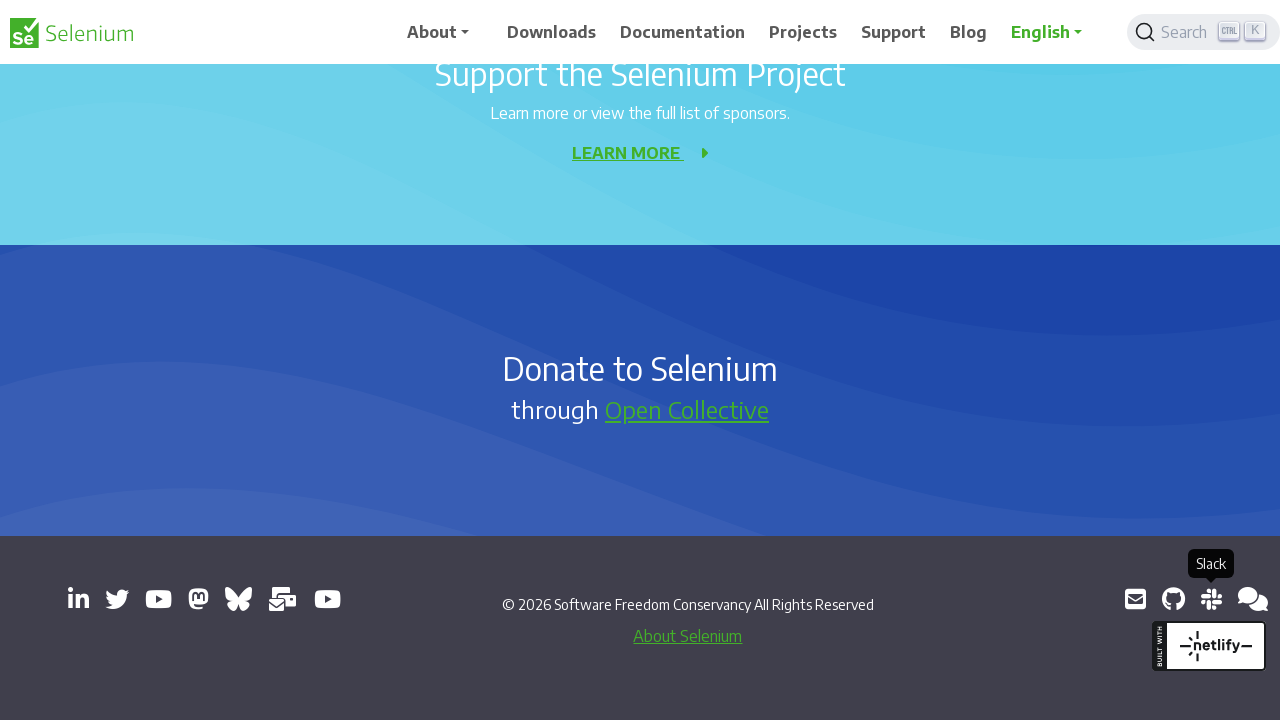

Retrieved href attribute from link: https://web.libera.chat/#selenium
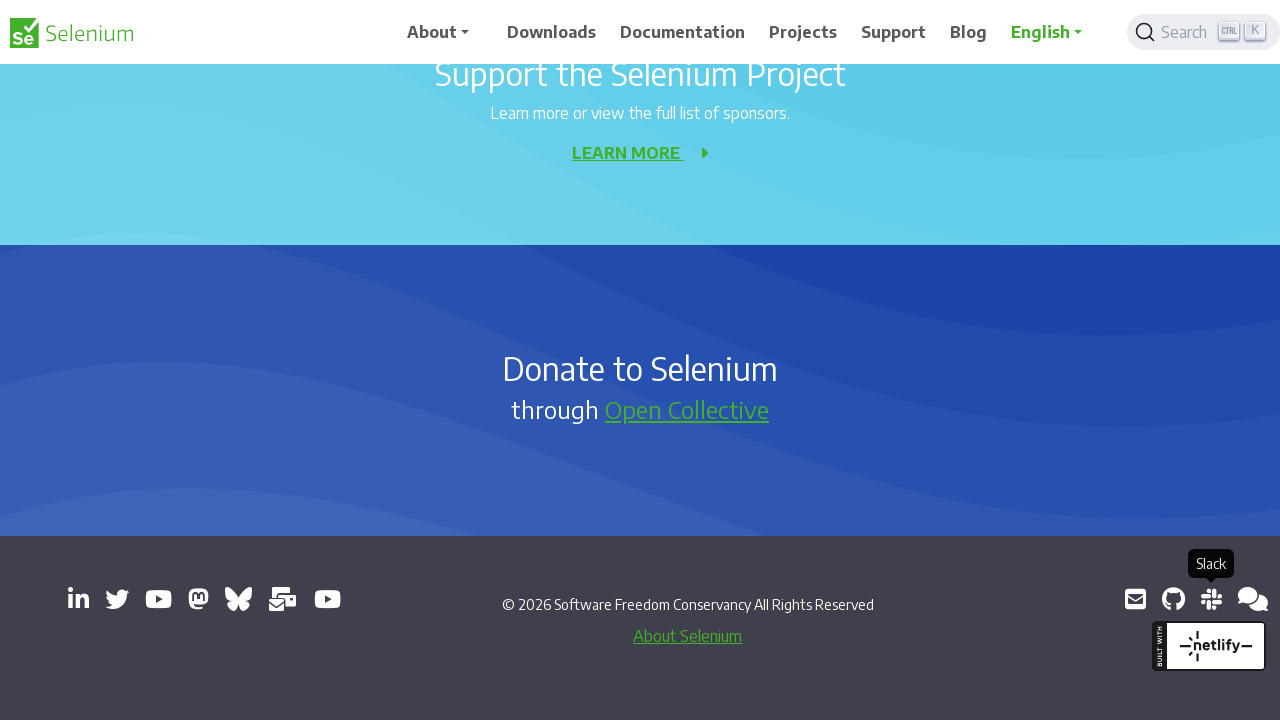

Clicked link to open new page: https://web.libera.chat/#selenium at (1253, 599) on a[target='_blank'] >> nth=12
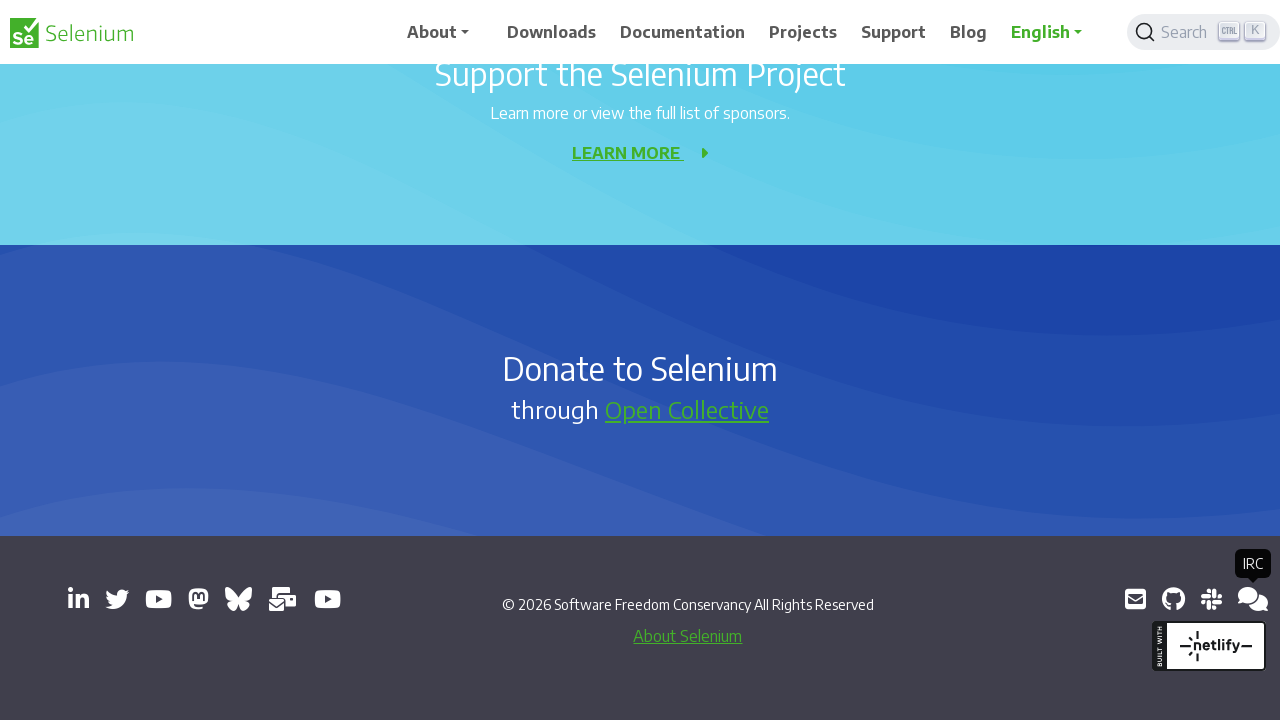

Retrieved href attribute from link: https://groups.google.com/g/selenium-developers
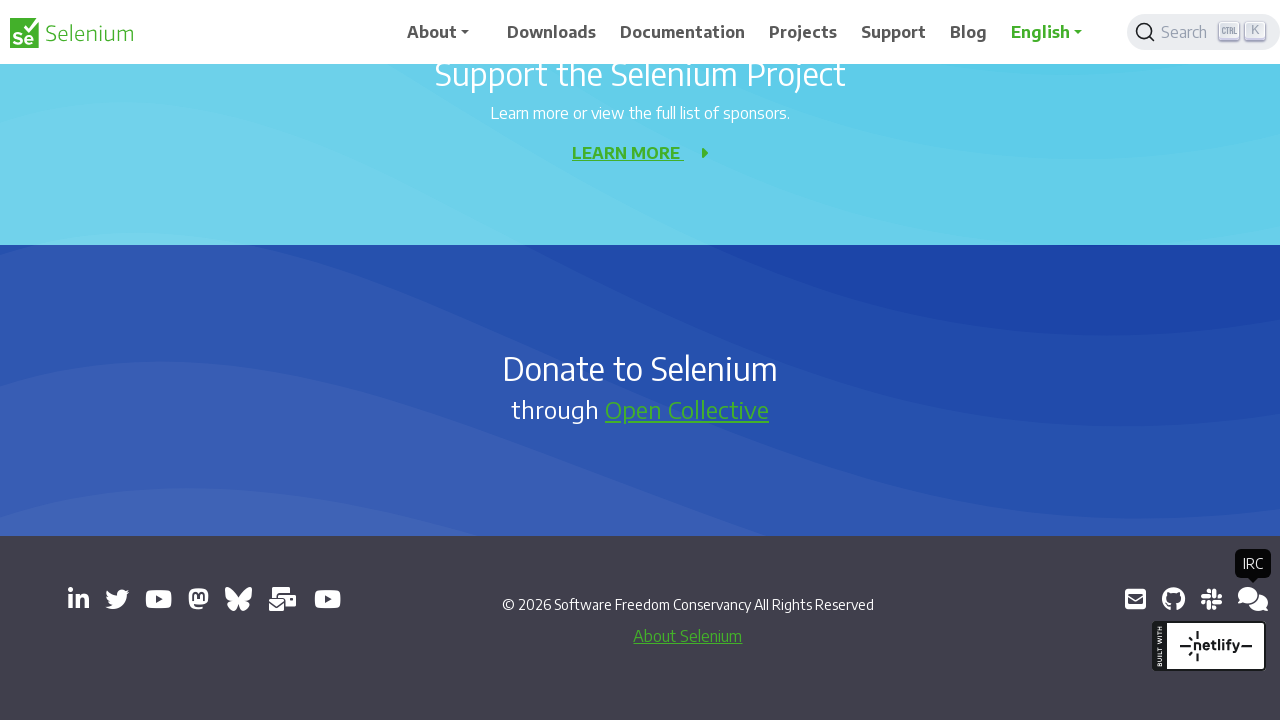

Clicked link to open new page: https://groups.google.com/g/selenium-developers at (1248, 599) on a[target='_blank'] >> nth=13
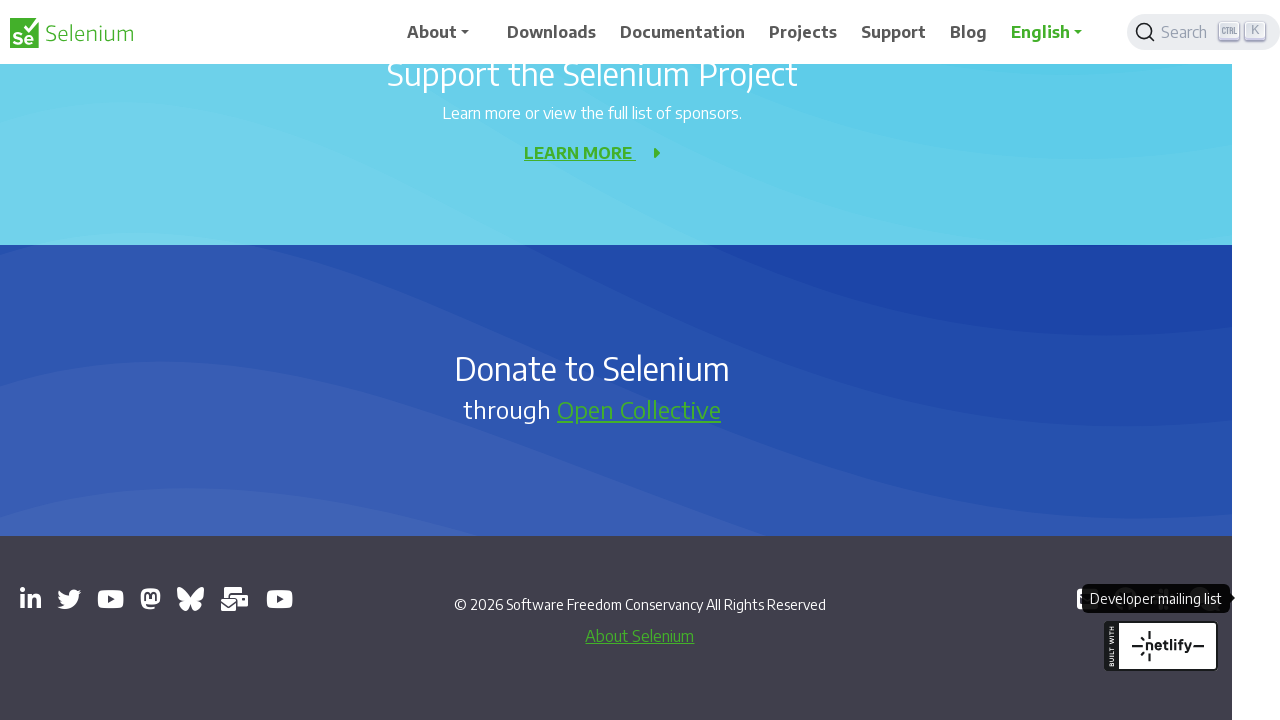

Retrieved all pages from context (14 total pages)
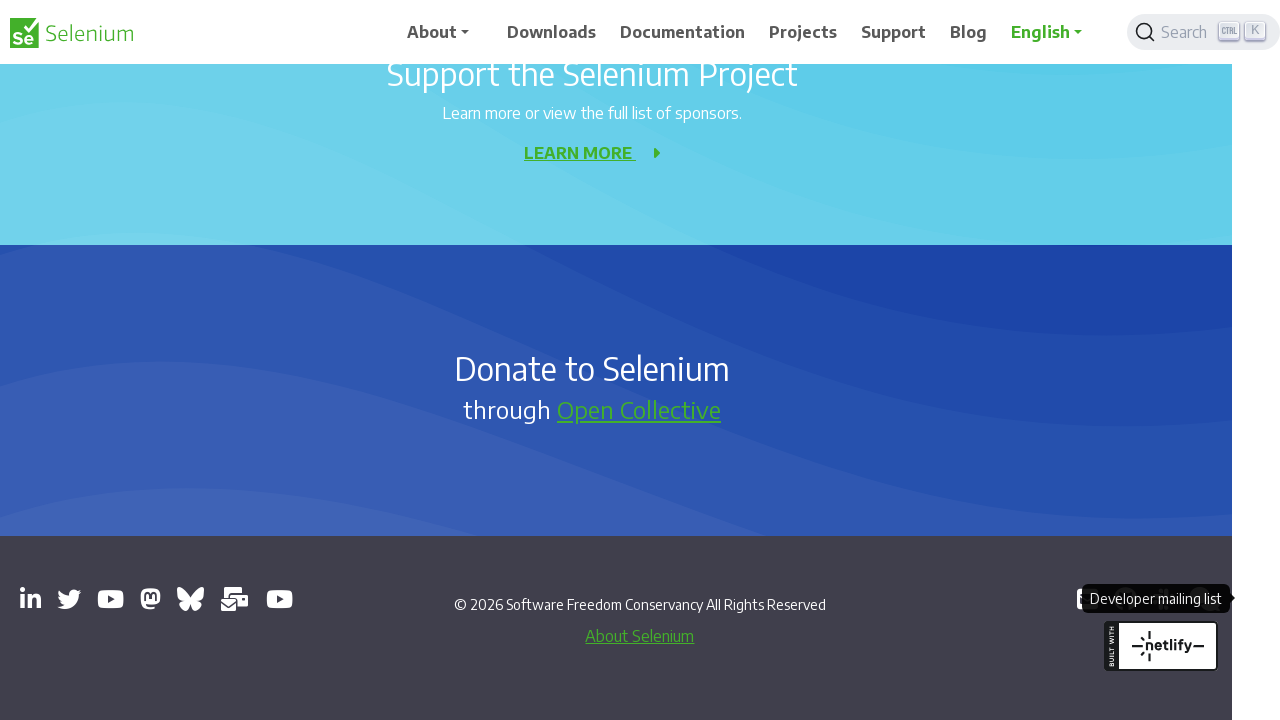

Closed new window: Register - SeleniumConf
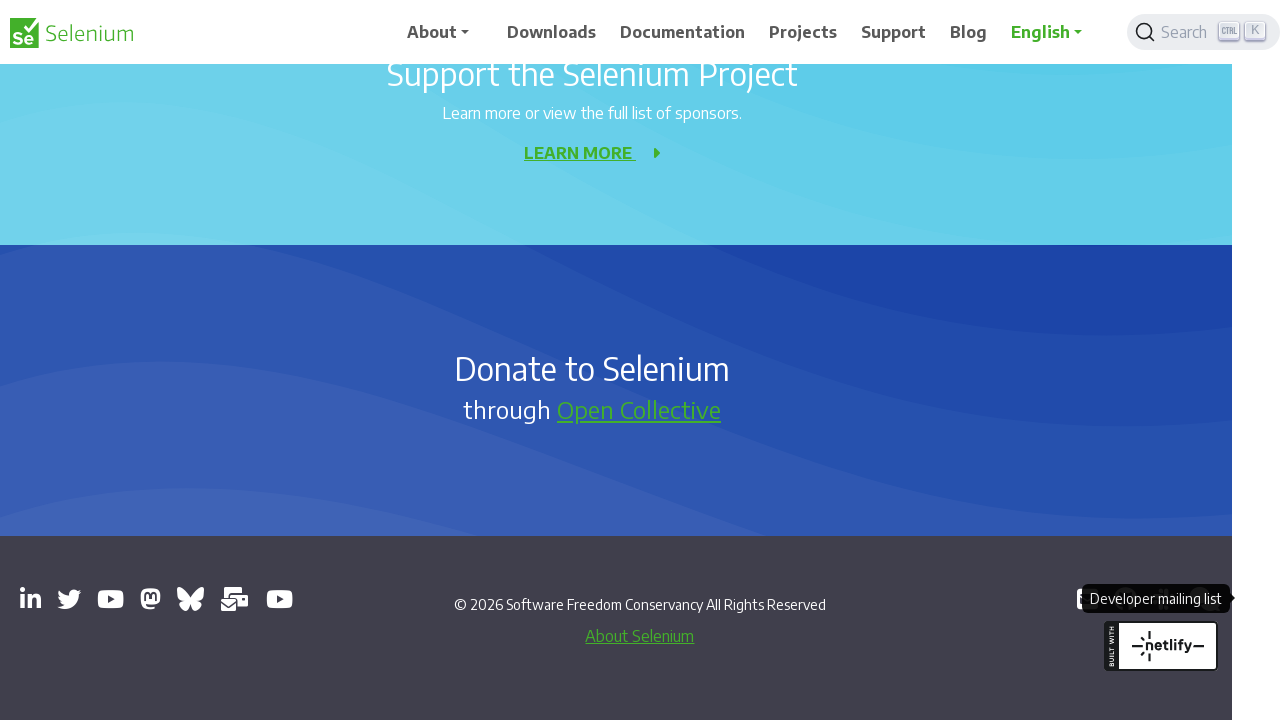

Closed new window: 
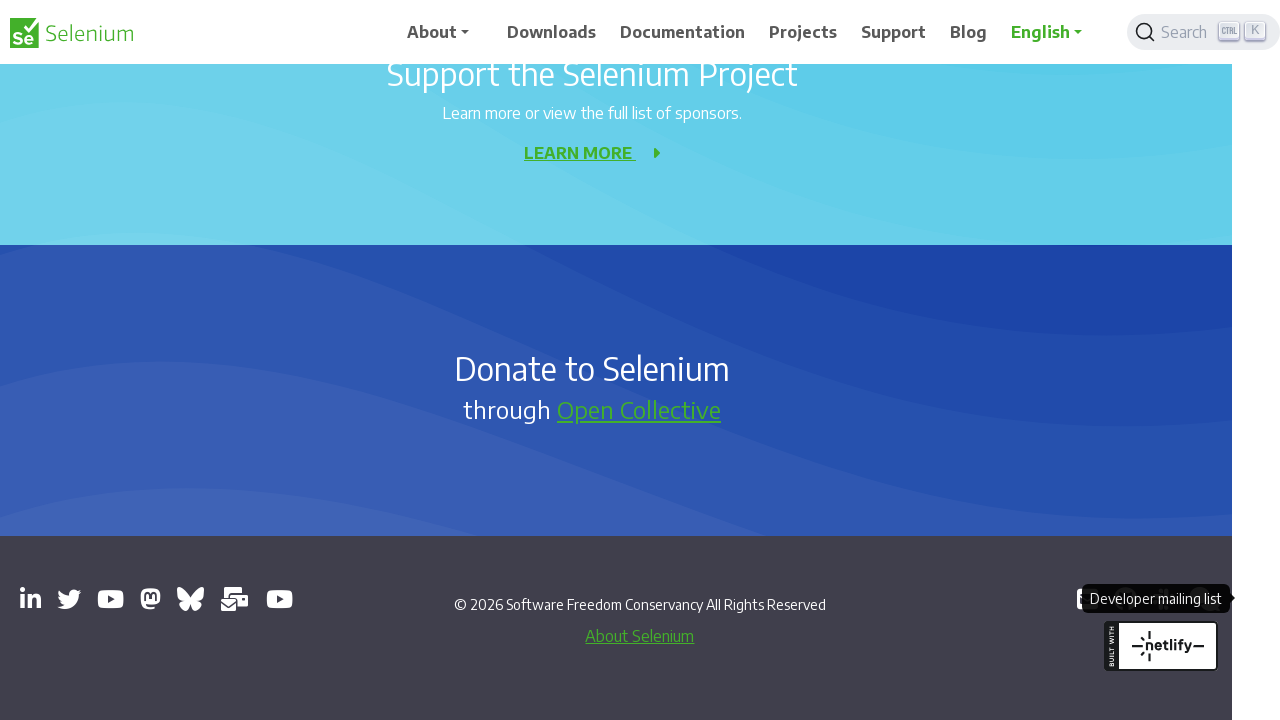

Closed new window: 
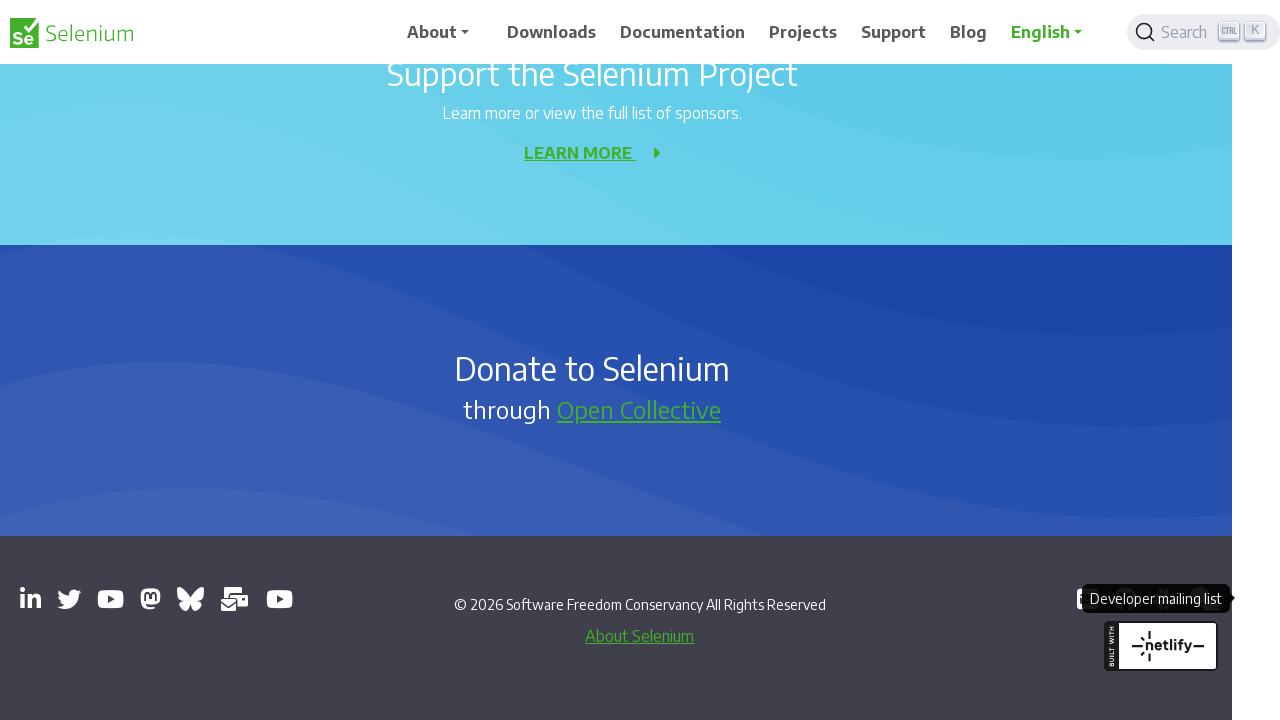

Closed new window: 
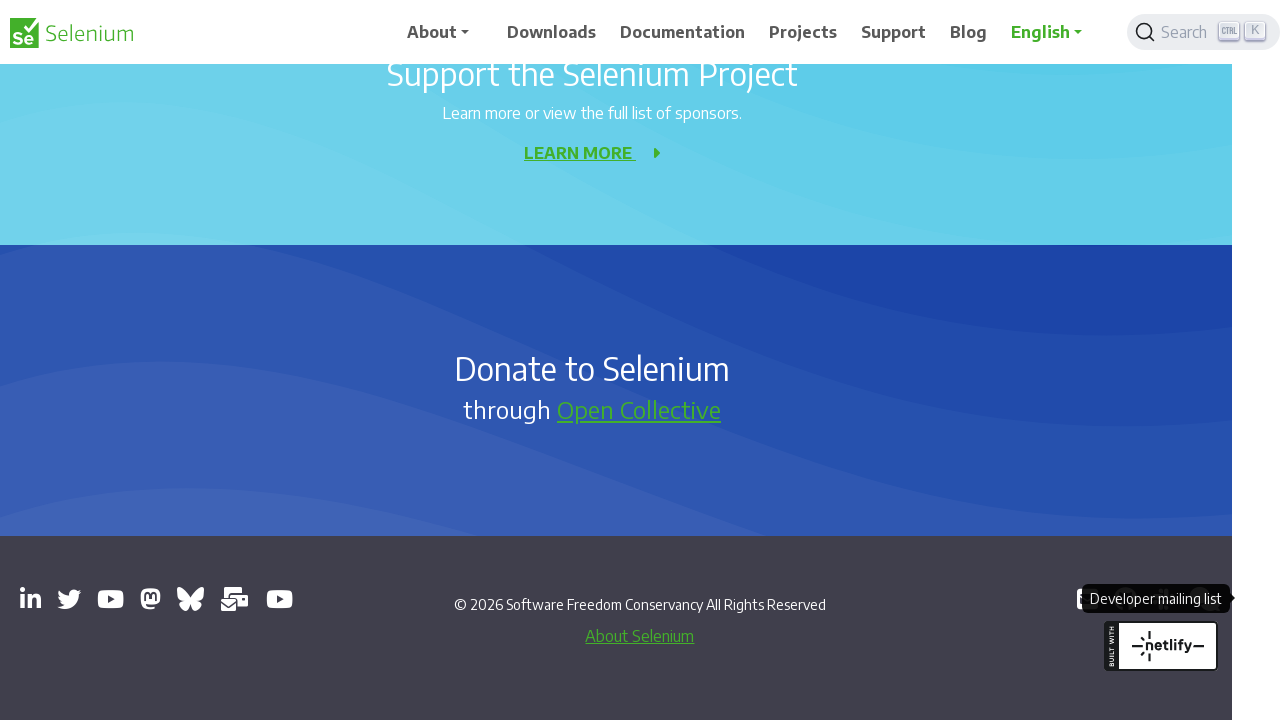

Closed new window: SeleniumHQ Project - YouTube
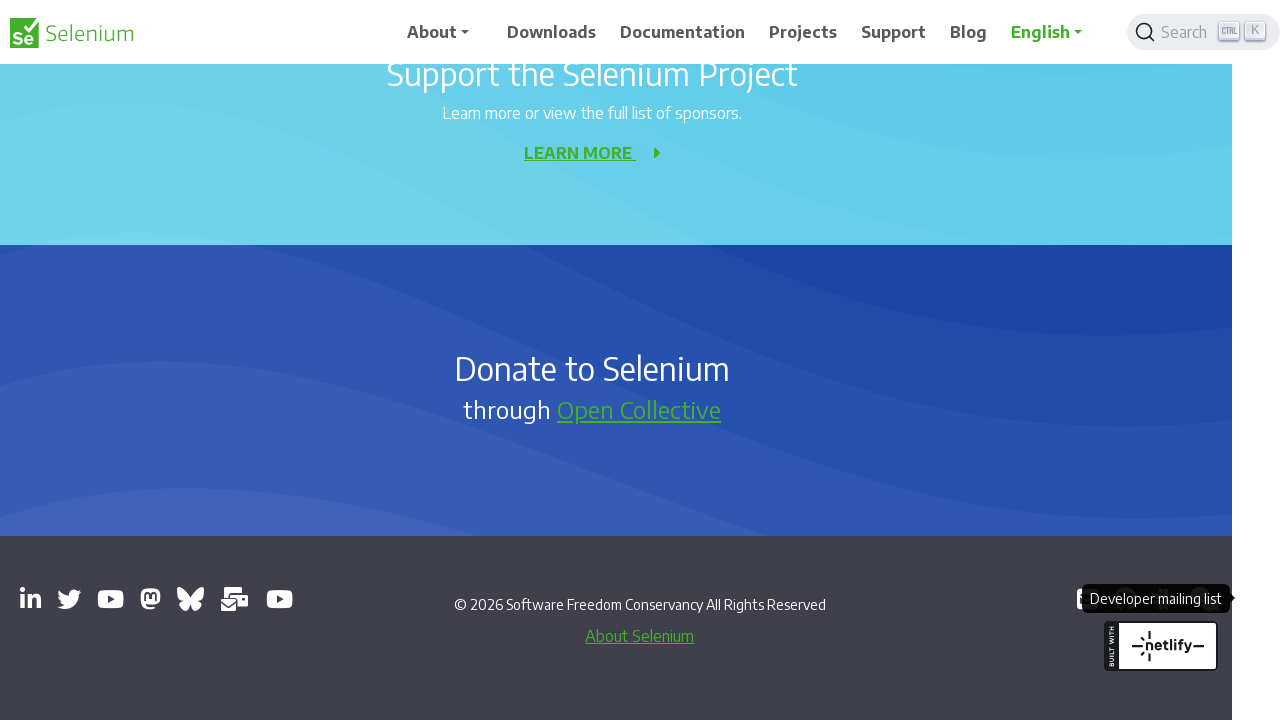

Closed new window: Mastodon
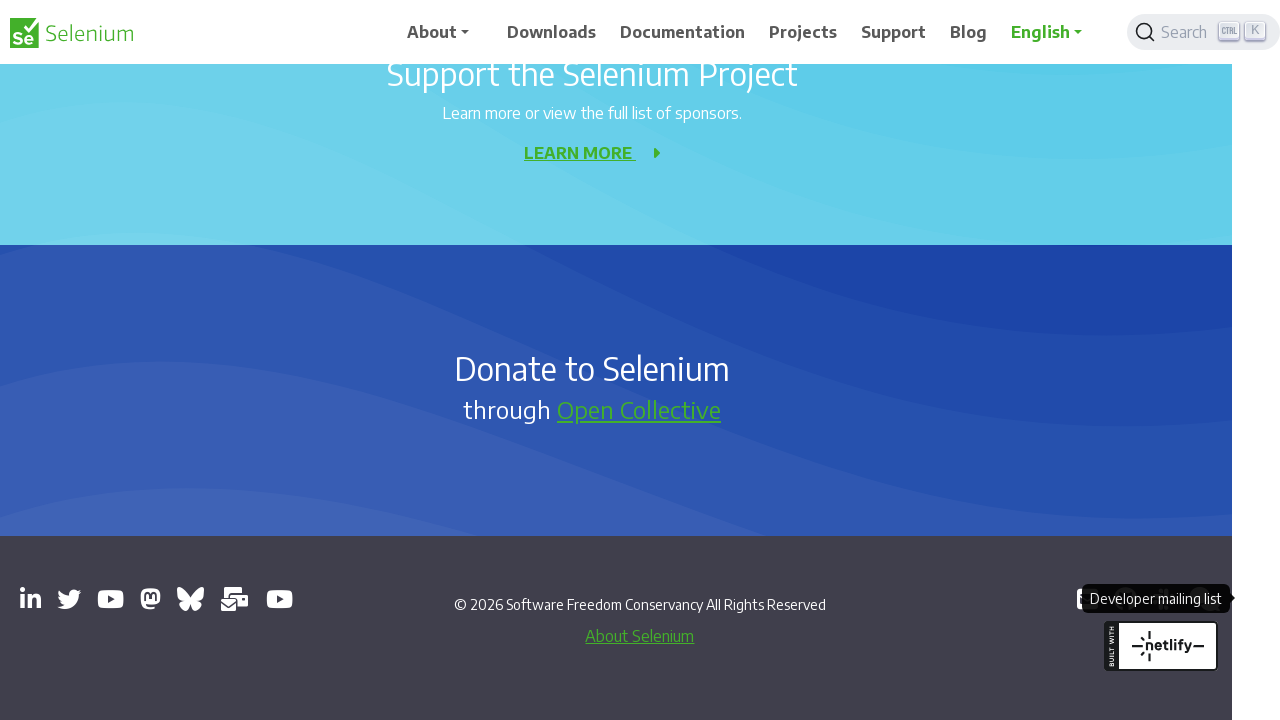

Closed new window: SeleniumConf (@seleniumconf.bsky.social) — Bluesky
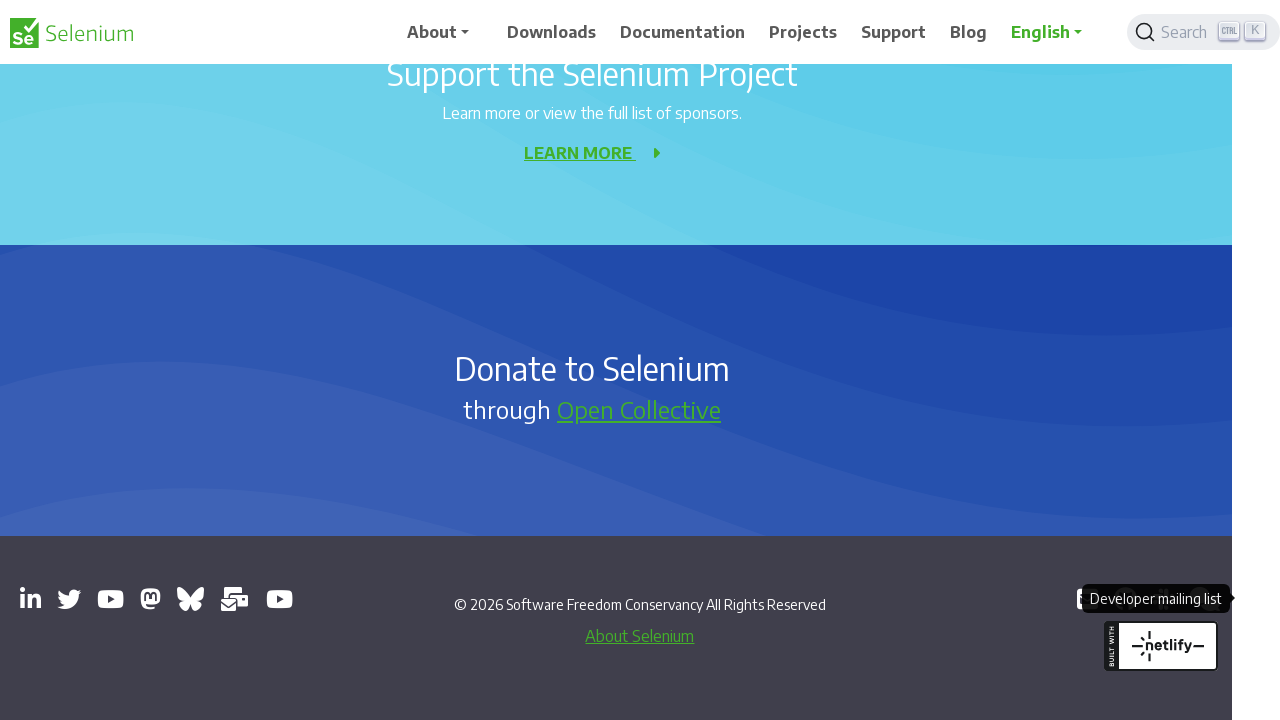

Closed new window: Selenium Users - Google Groups
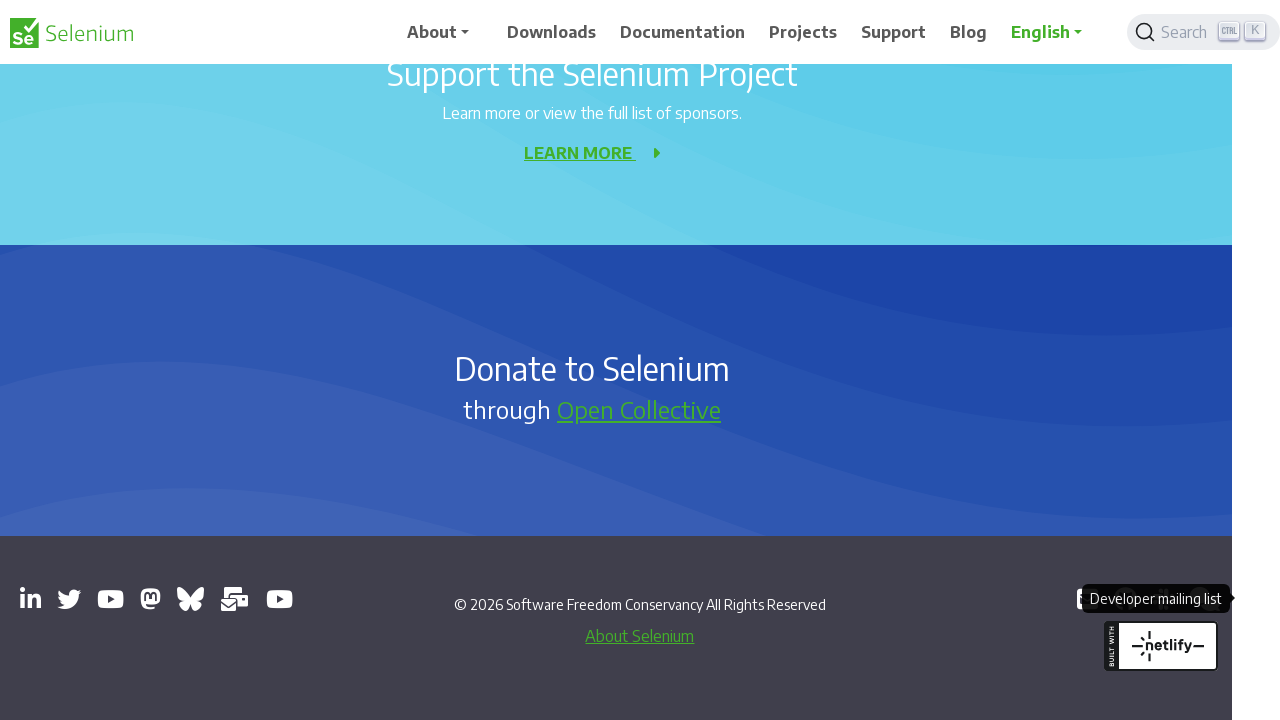

Closed new window: Selenium Conference - YouTube
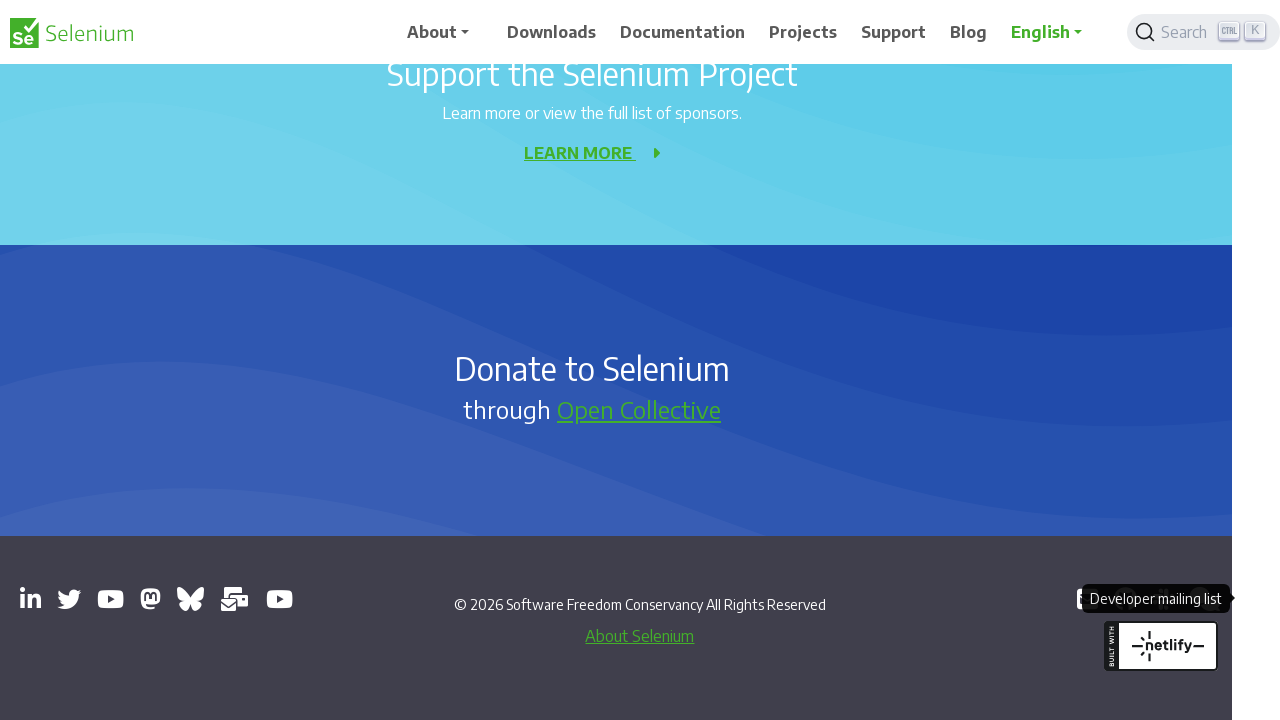

Closed new window: GitHub - SeleniumHQ/selenium: A browser automation framework and ecosystem.
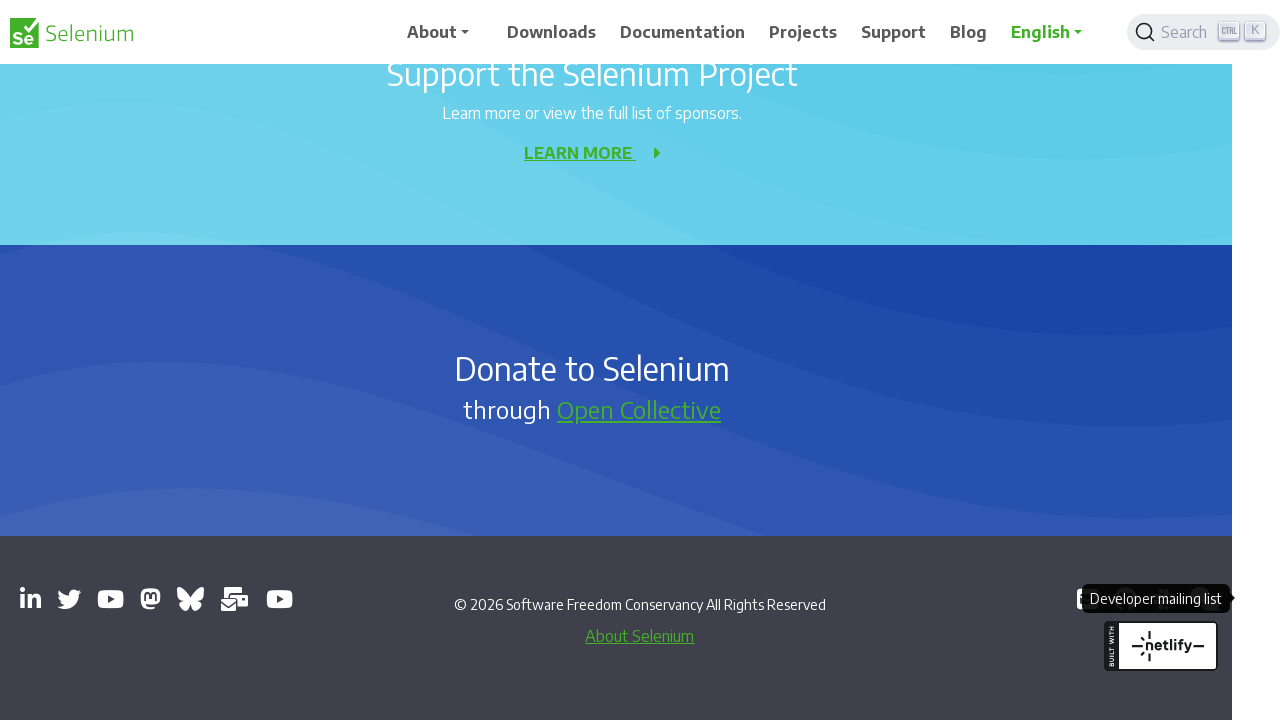

Closed new window: 
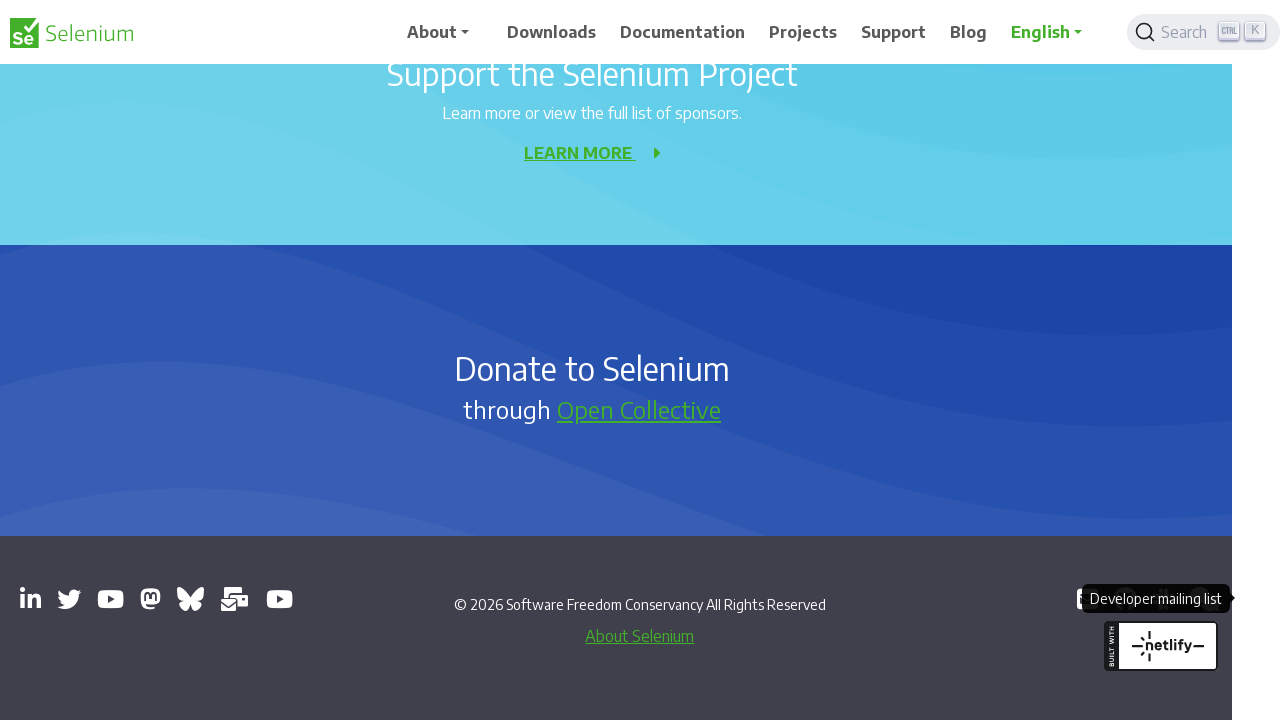

Closed new window: Libera.Chat
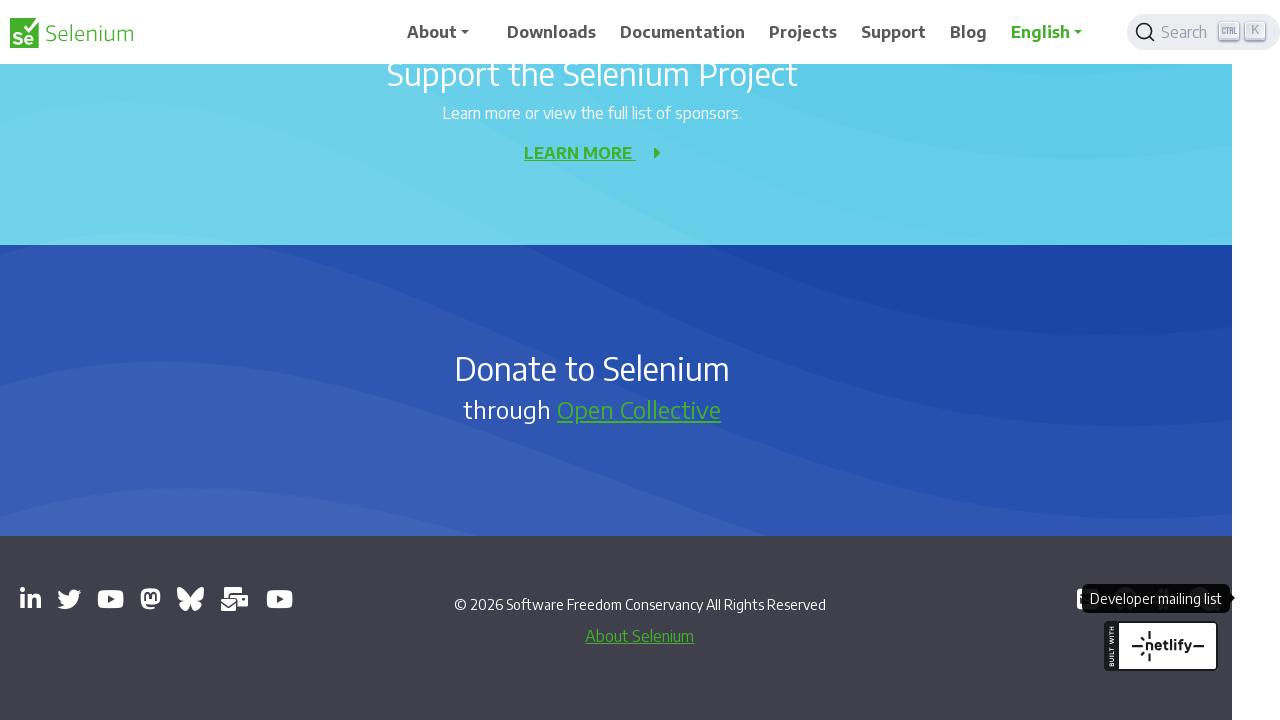

Closed new window: Selenium Developers - Google Groups
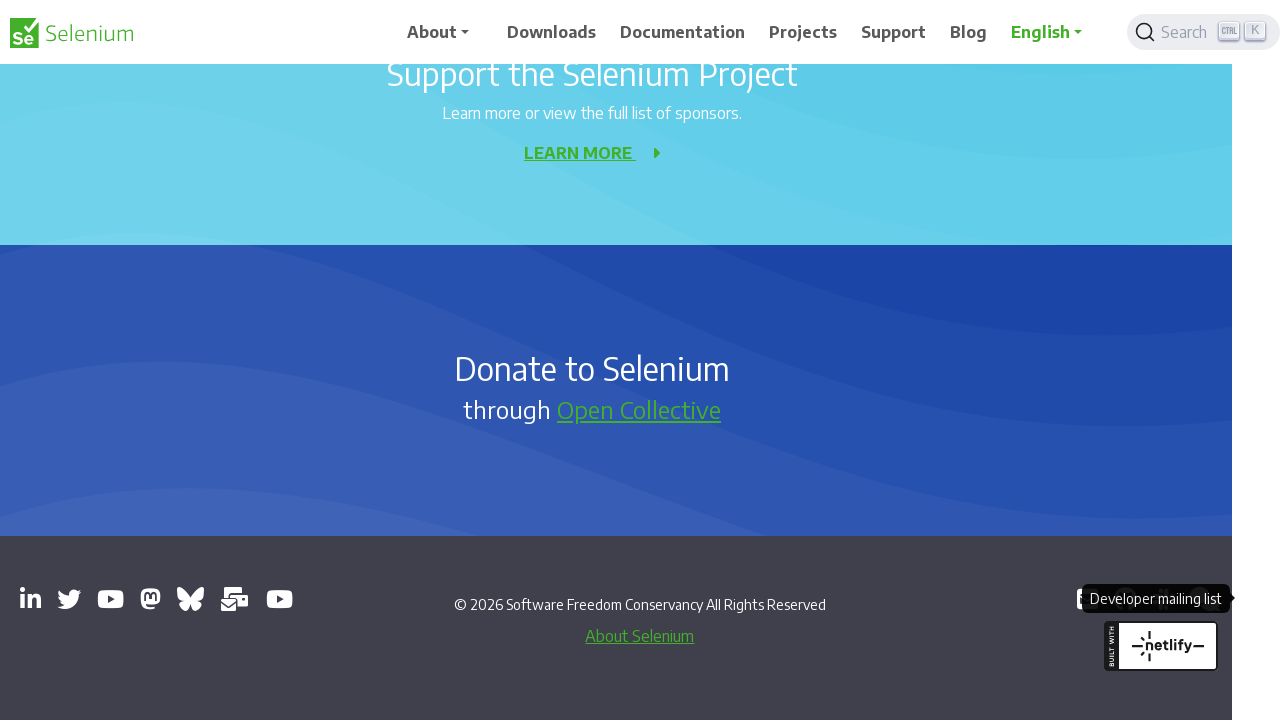

Brought main page to front
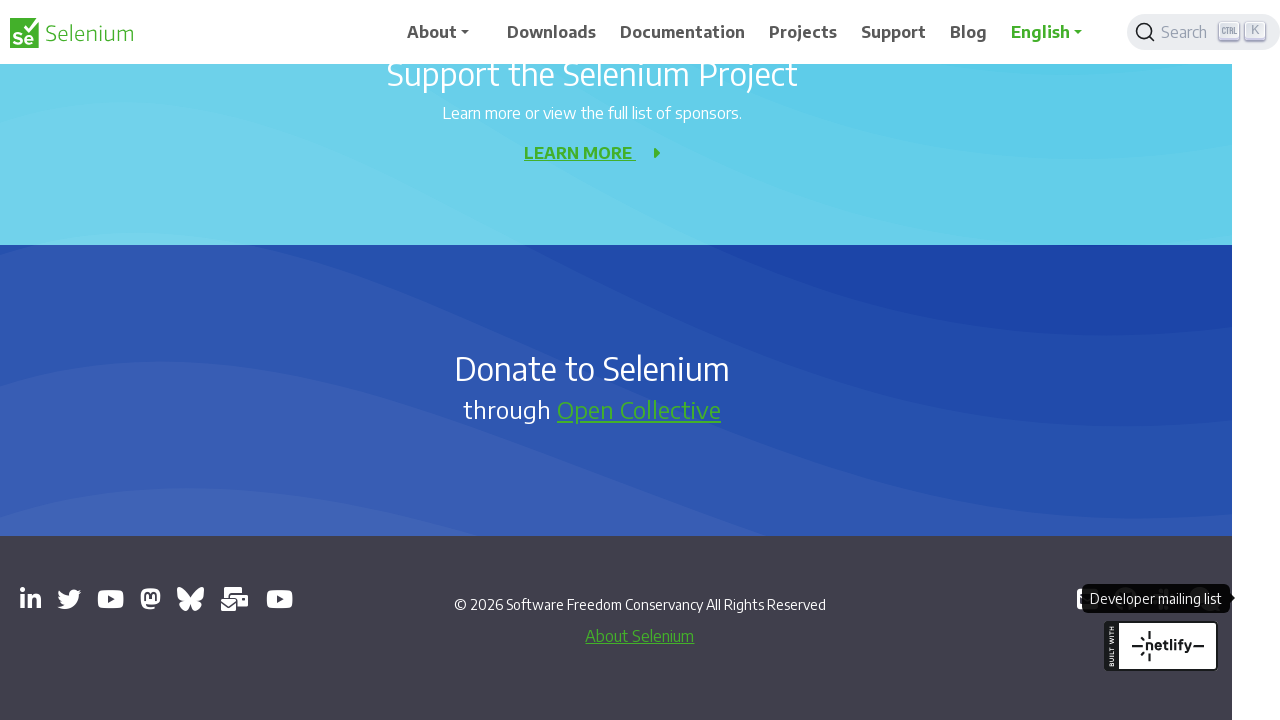

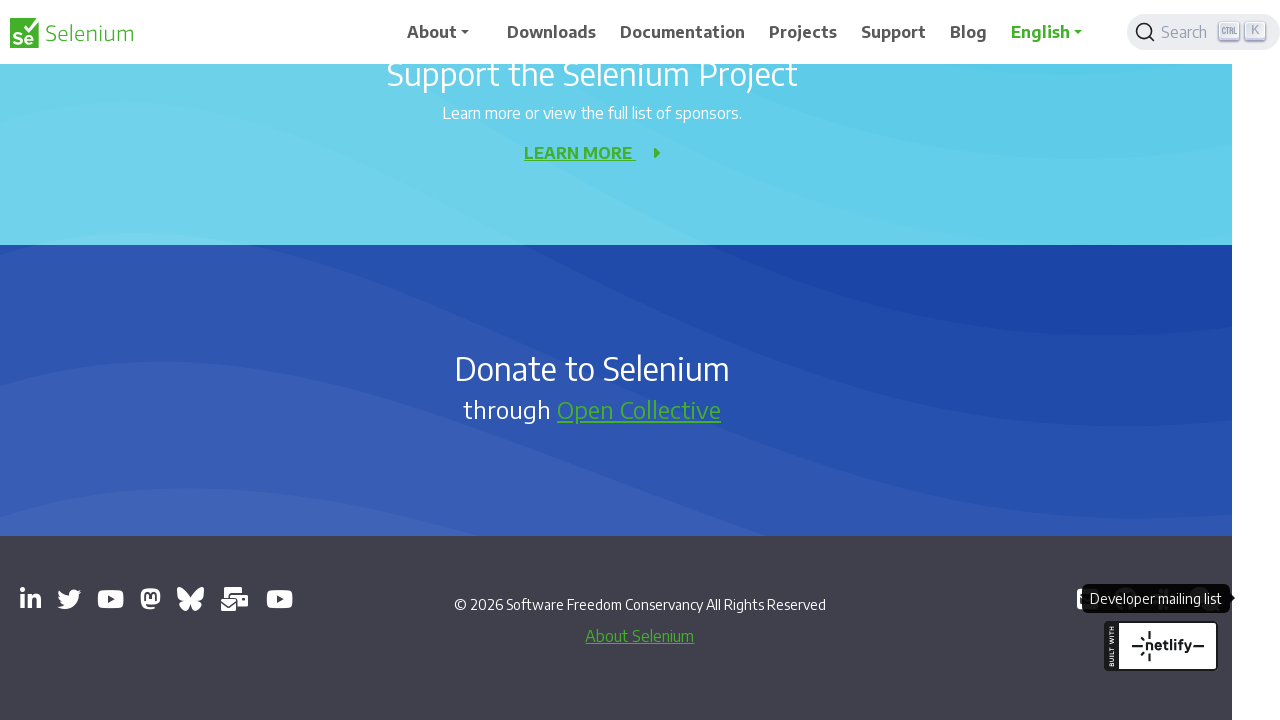